Tests infinite scroll functionality by continuously scrolling to the bottom of the page until no new content loads (scroll height stops increasing)

Starting URL: http://the-internet.herokuapp.com/infinite_scroll

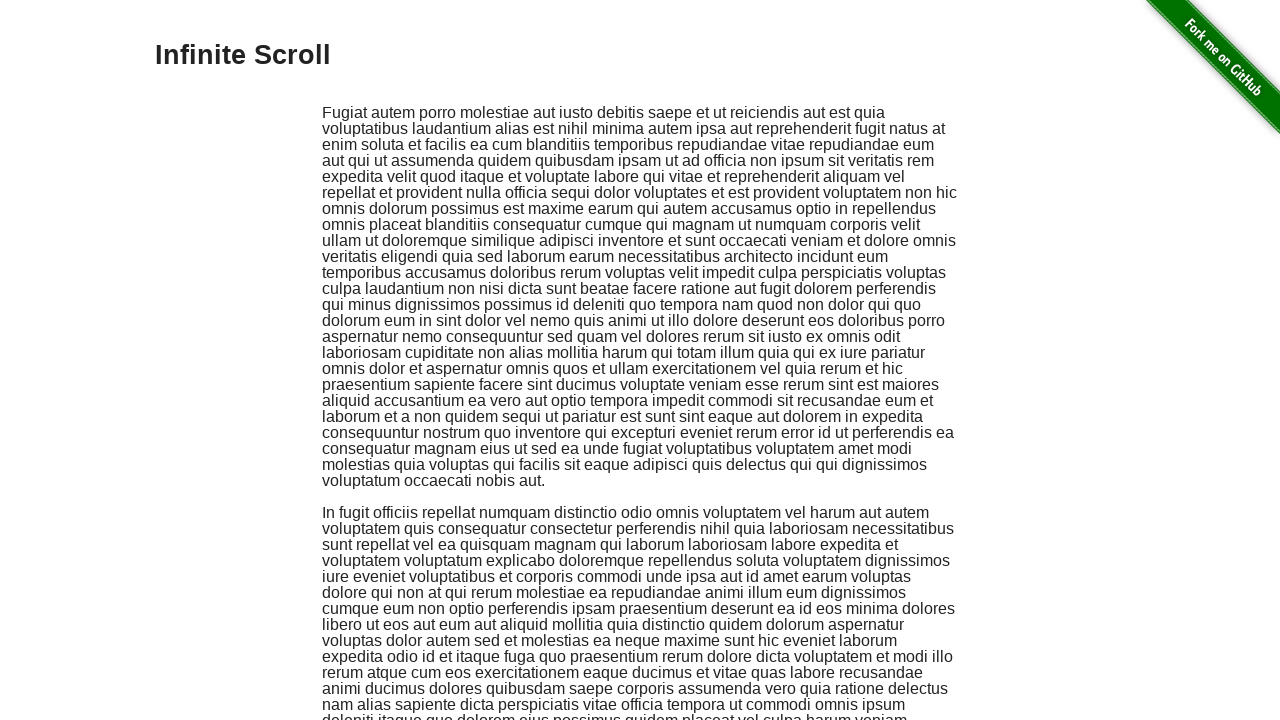

Retrieved initial scroll height of the page
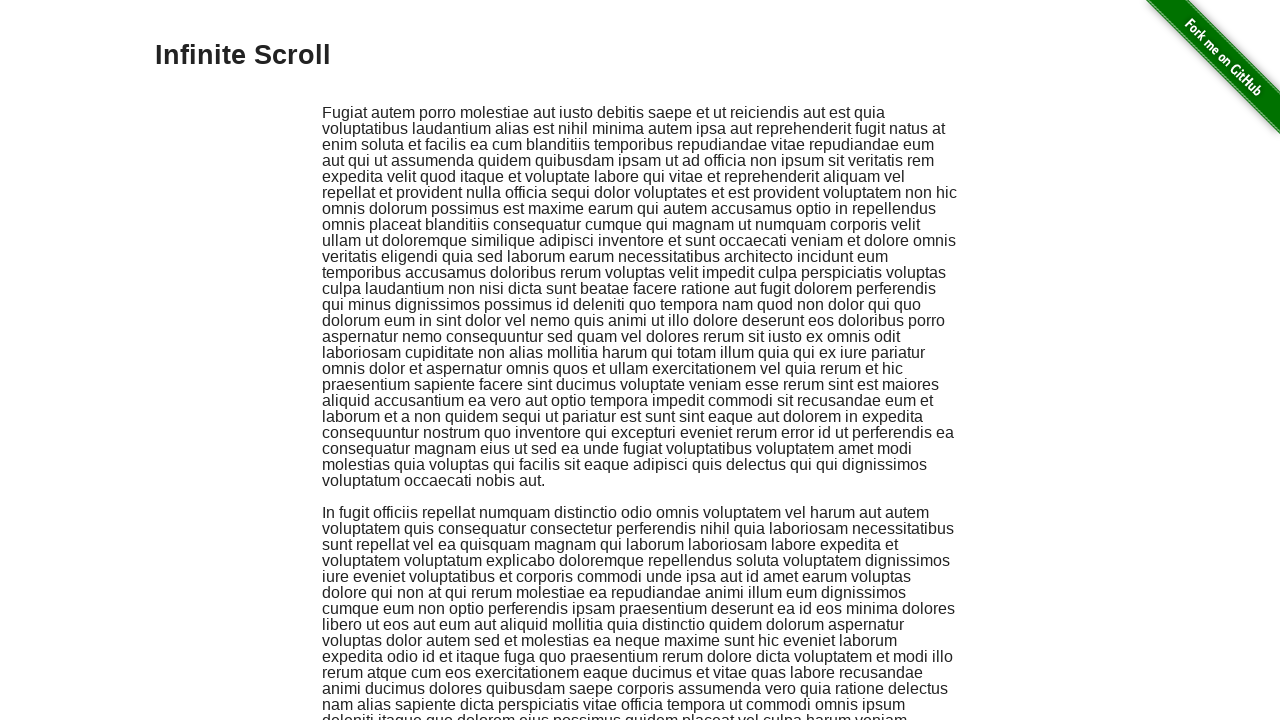

Scrolled to bottom of page
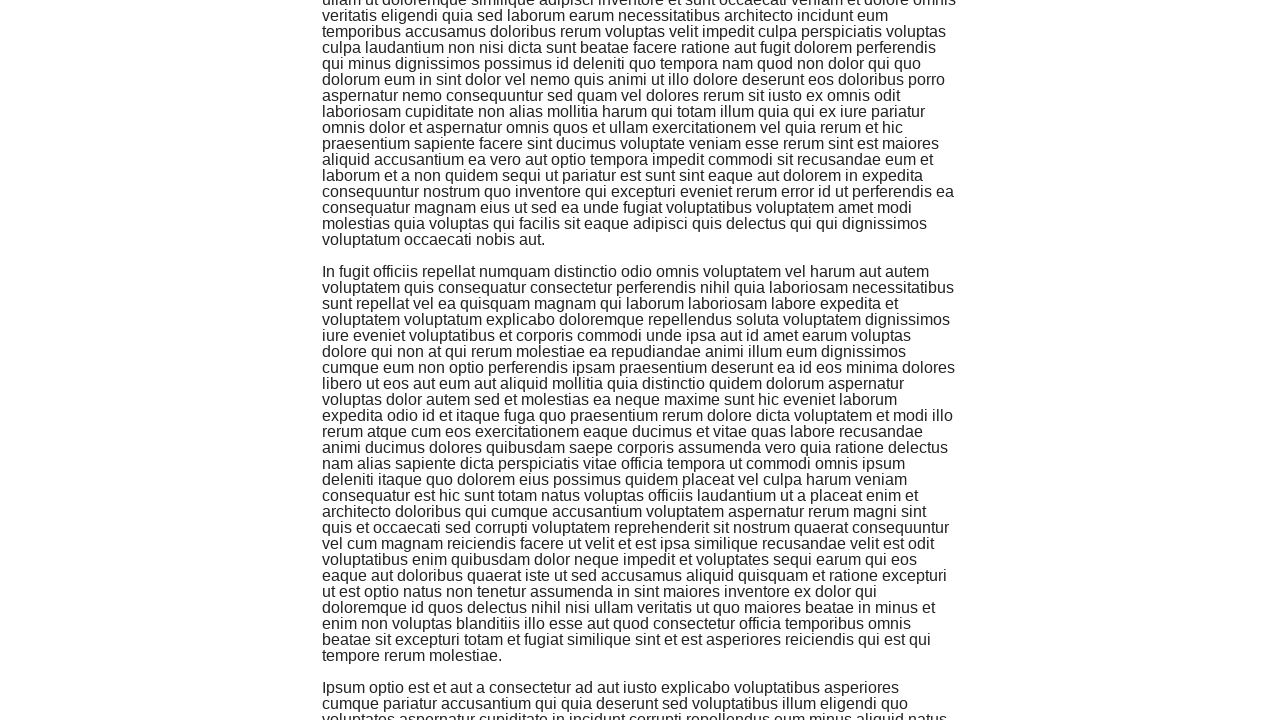

Waited 3 seconds for new content to load
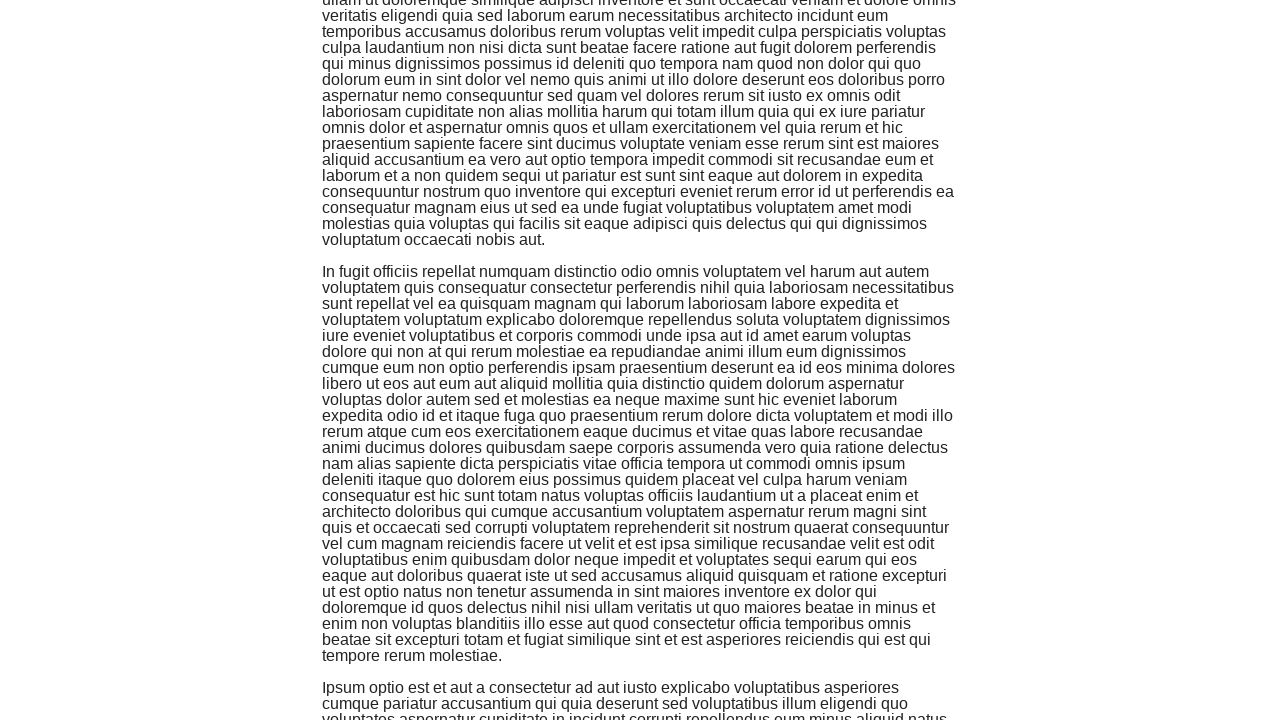

Retrieved new scroll height to check for additional content
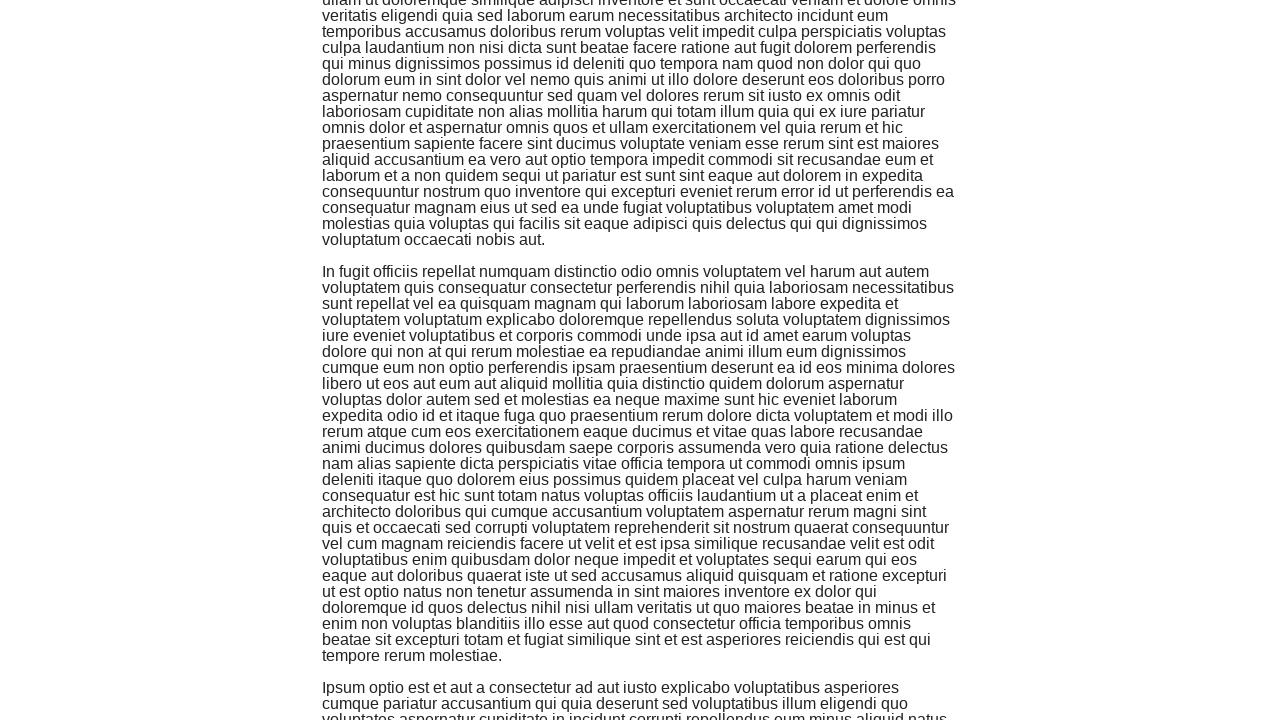

Scrolled to bottom of page
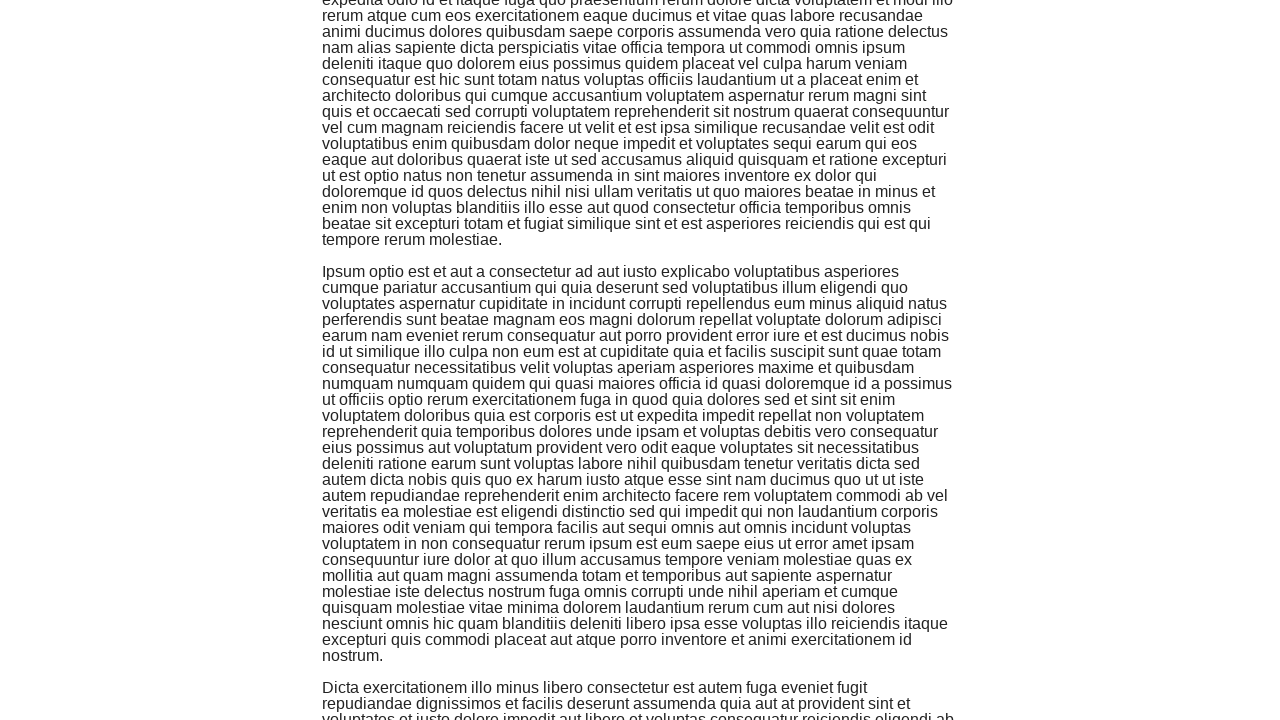

Waited 3 seconds for new content to load
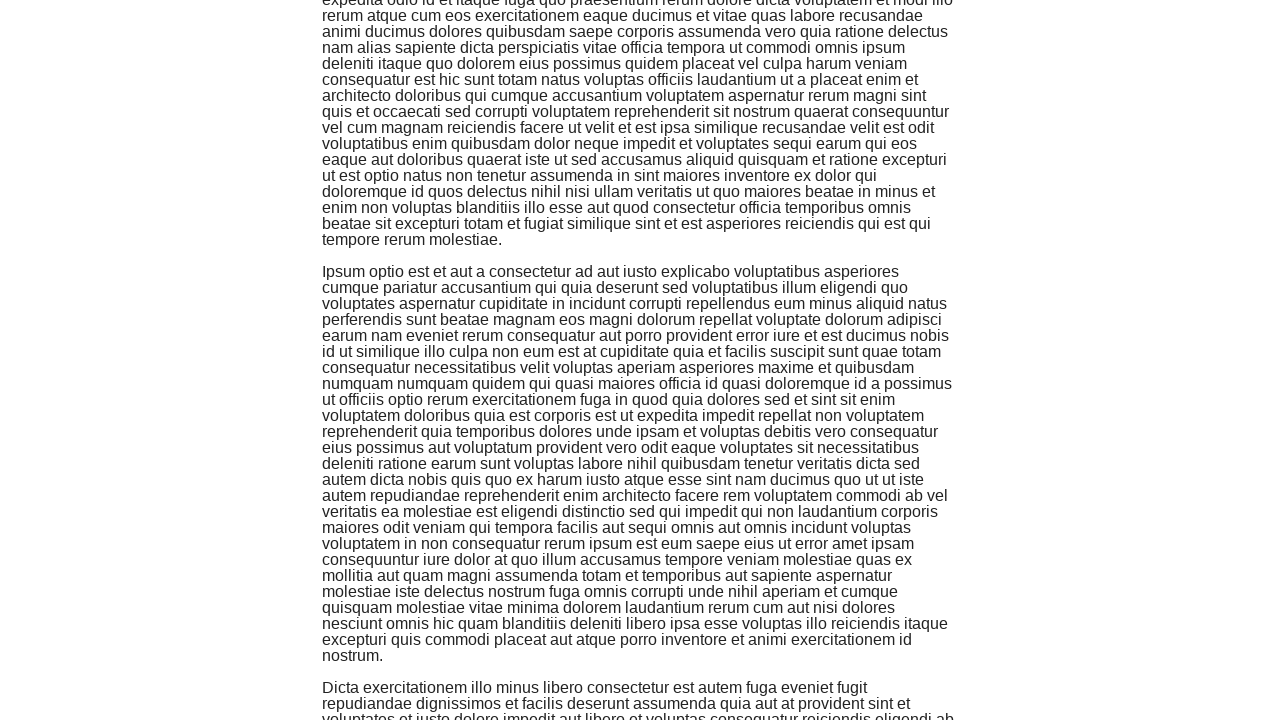

Retrieved new scroll height to check for additional content
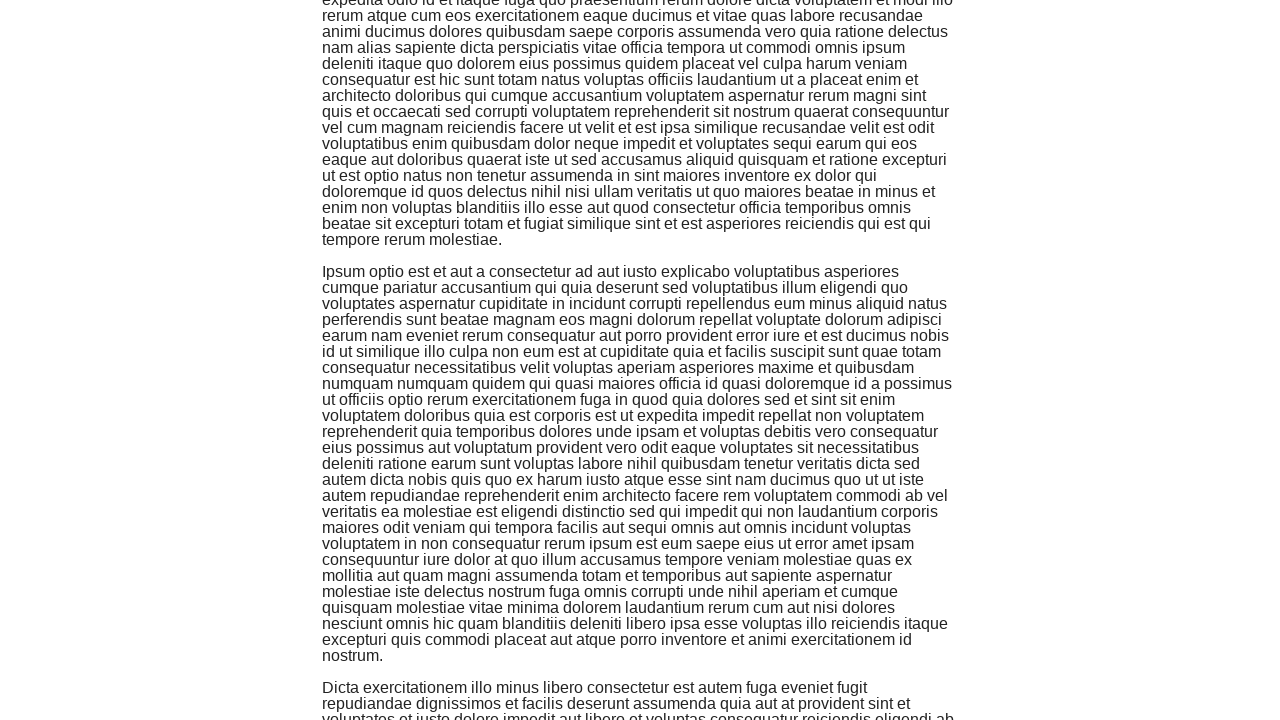

Scrolled to bottom of page
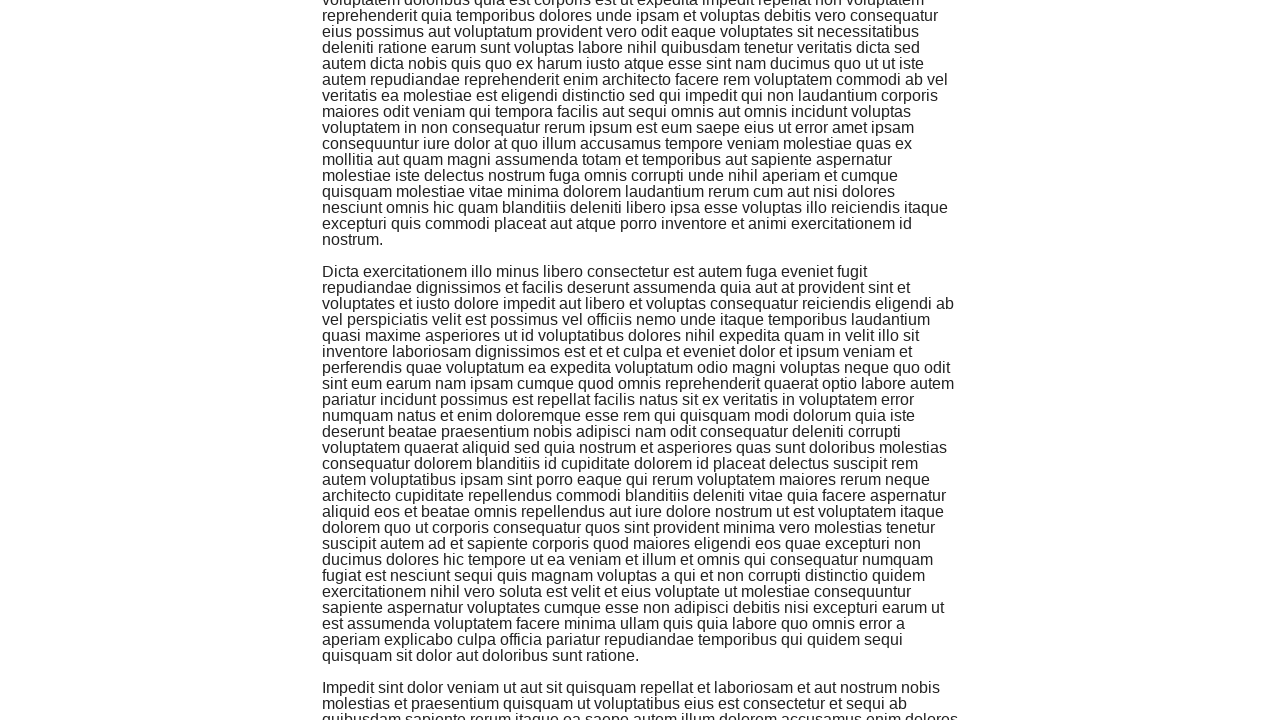

Waited 3 seconds for new content to load
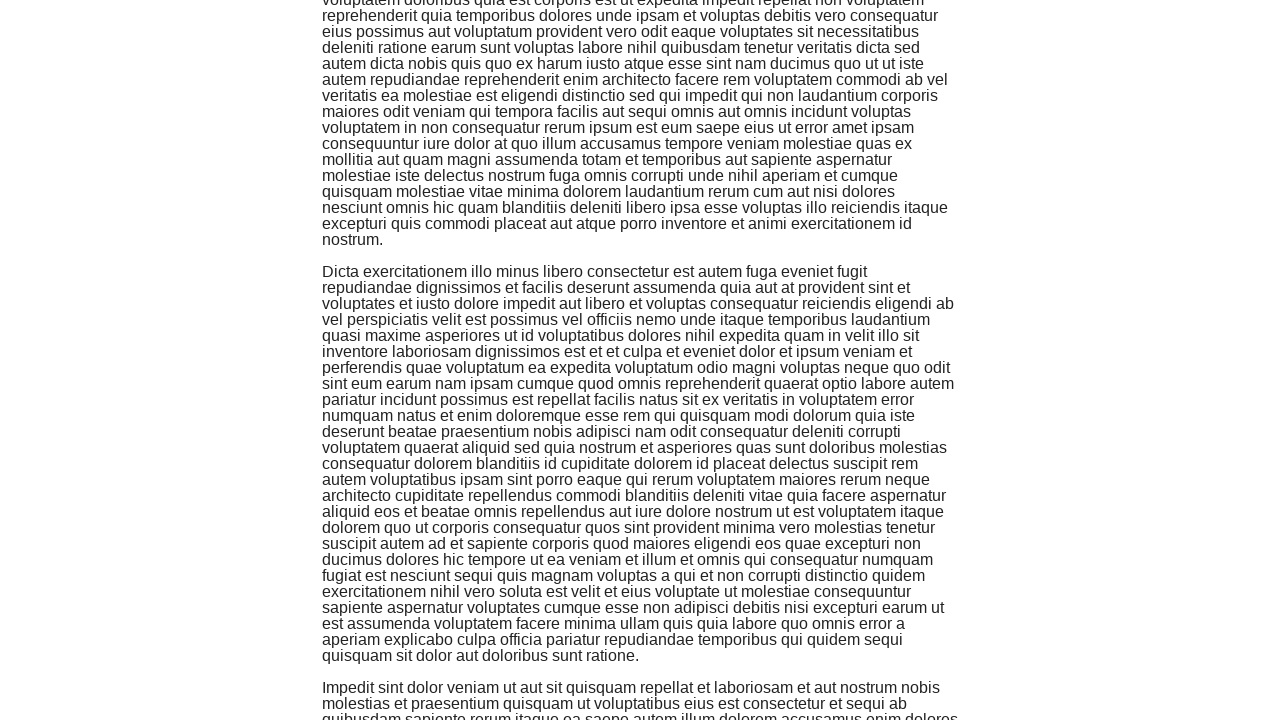

Retrieved new scroll height to check for additional content
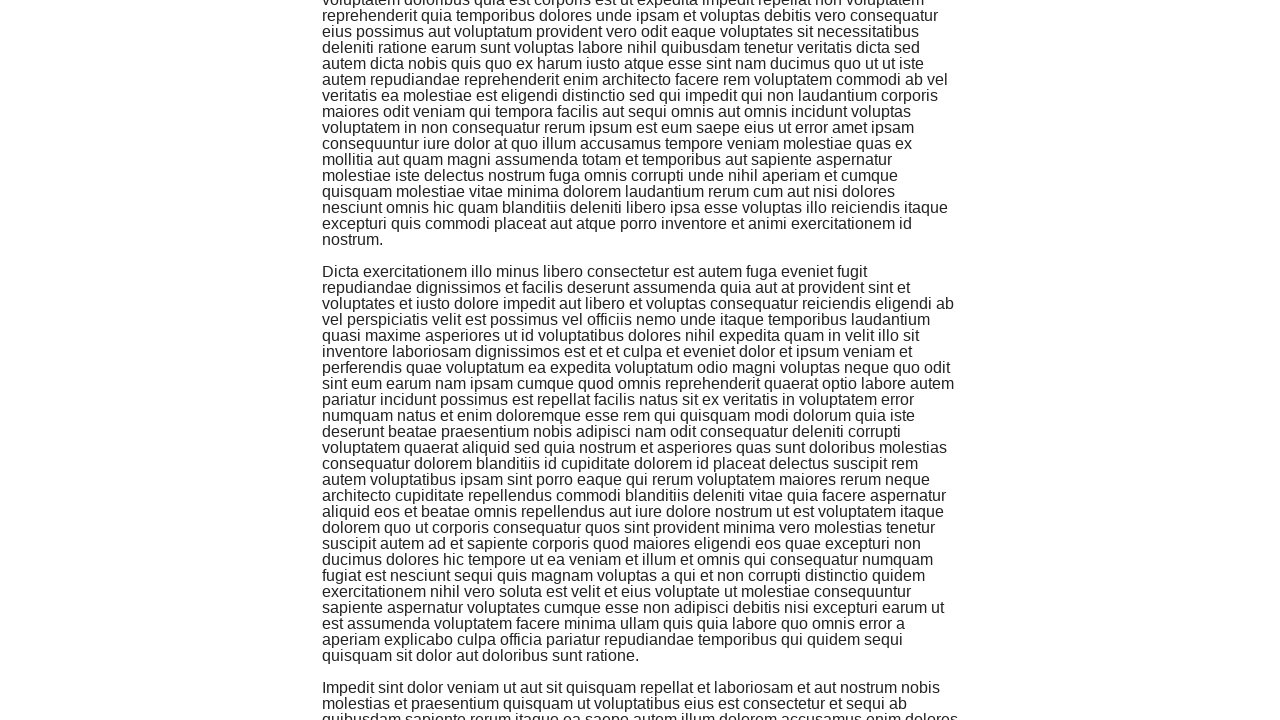

Scrolled to bottom of page
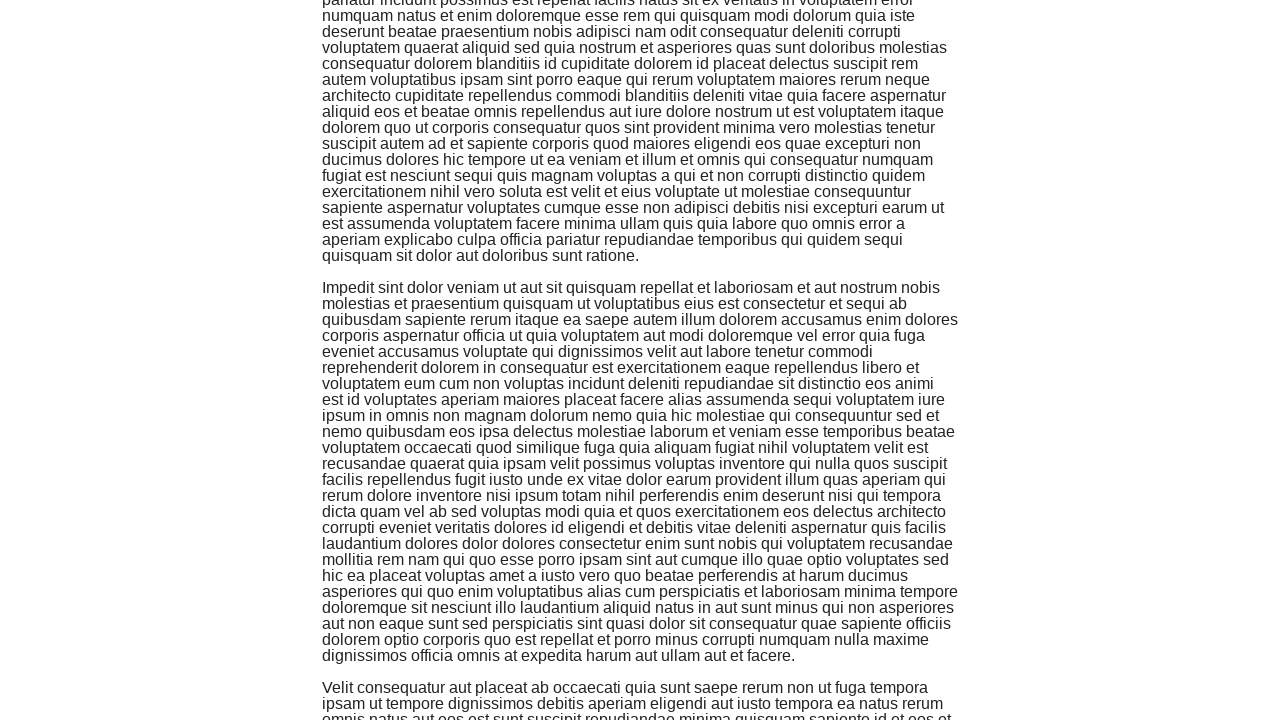

Waited 3 seconds for new content to load
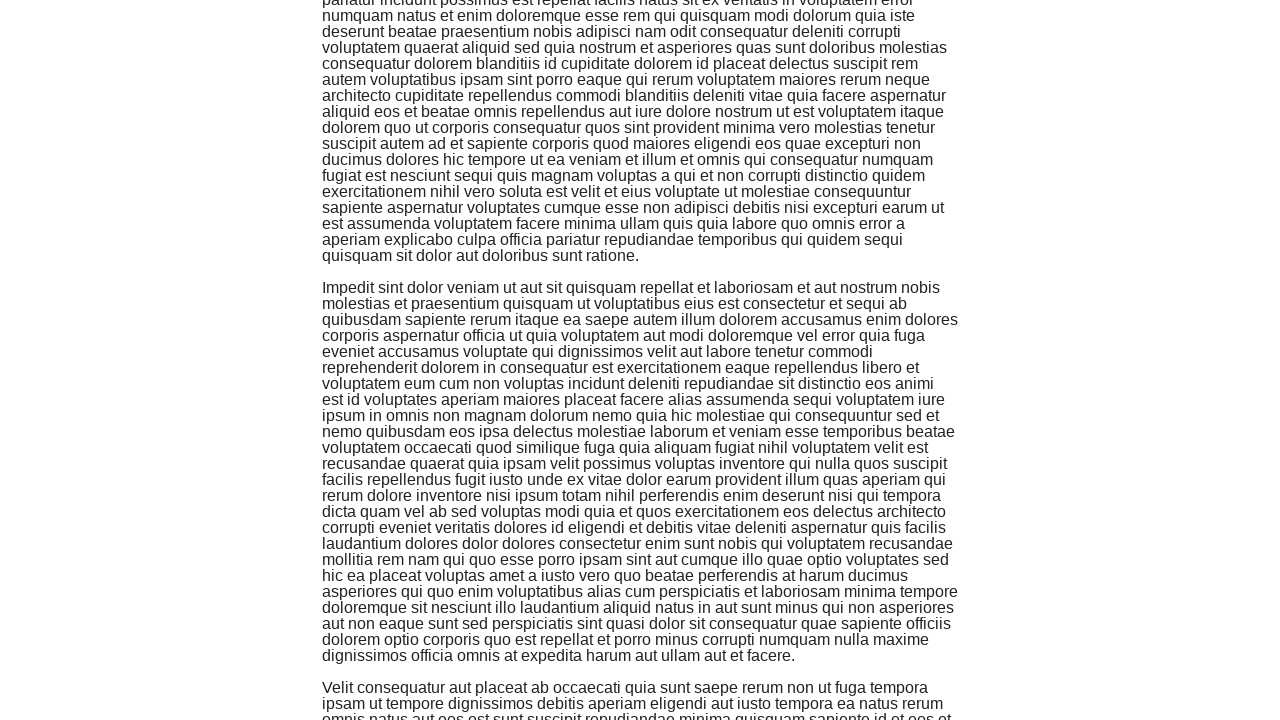

Retrieved new scroll height to check for additional content
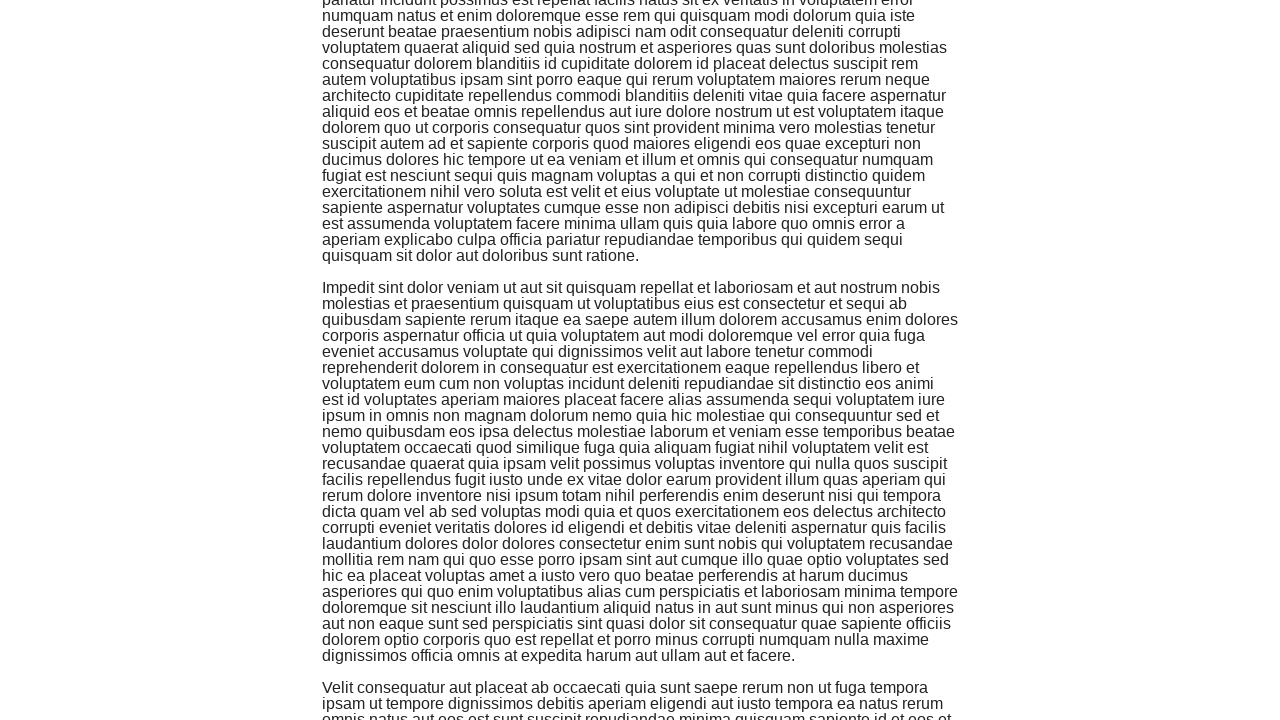

Scrolled to bottom of page
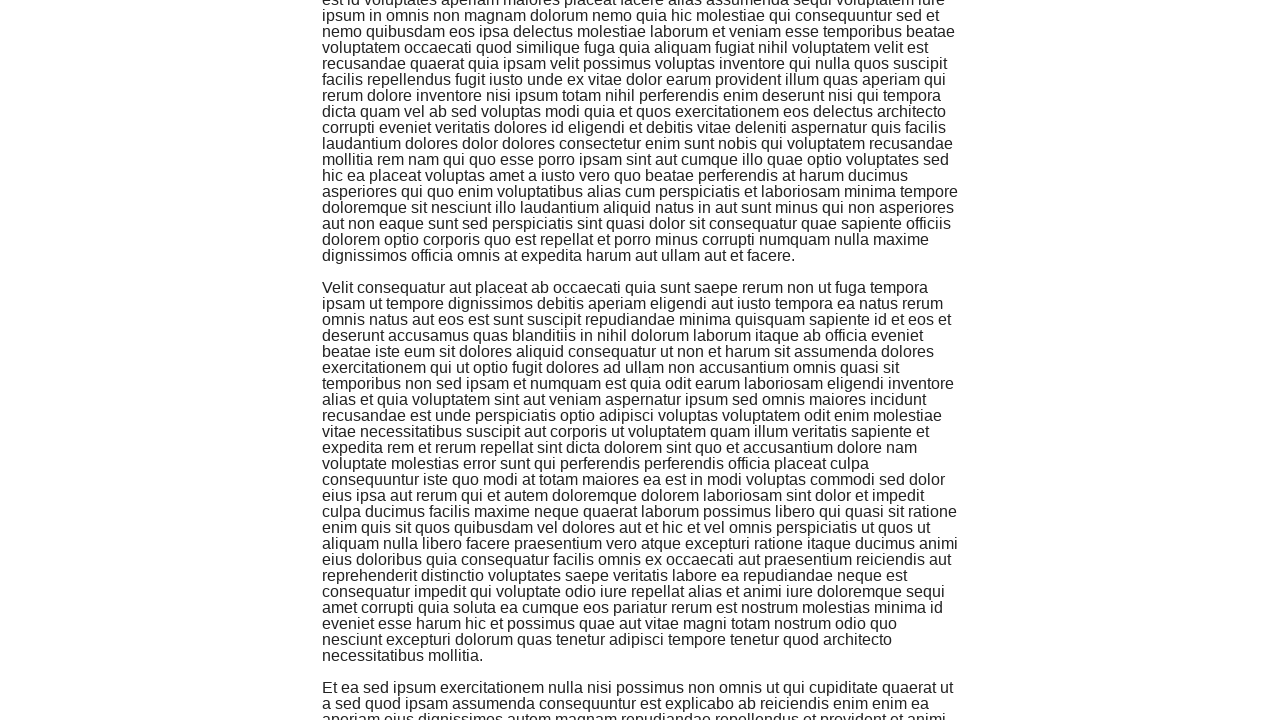

Waited 3 seconds for new content to load
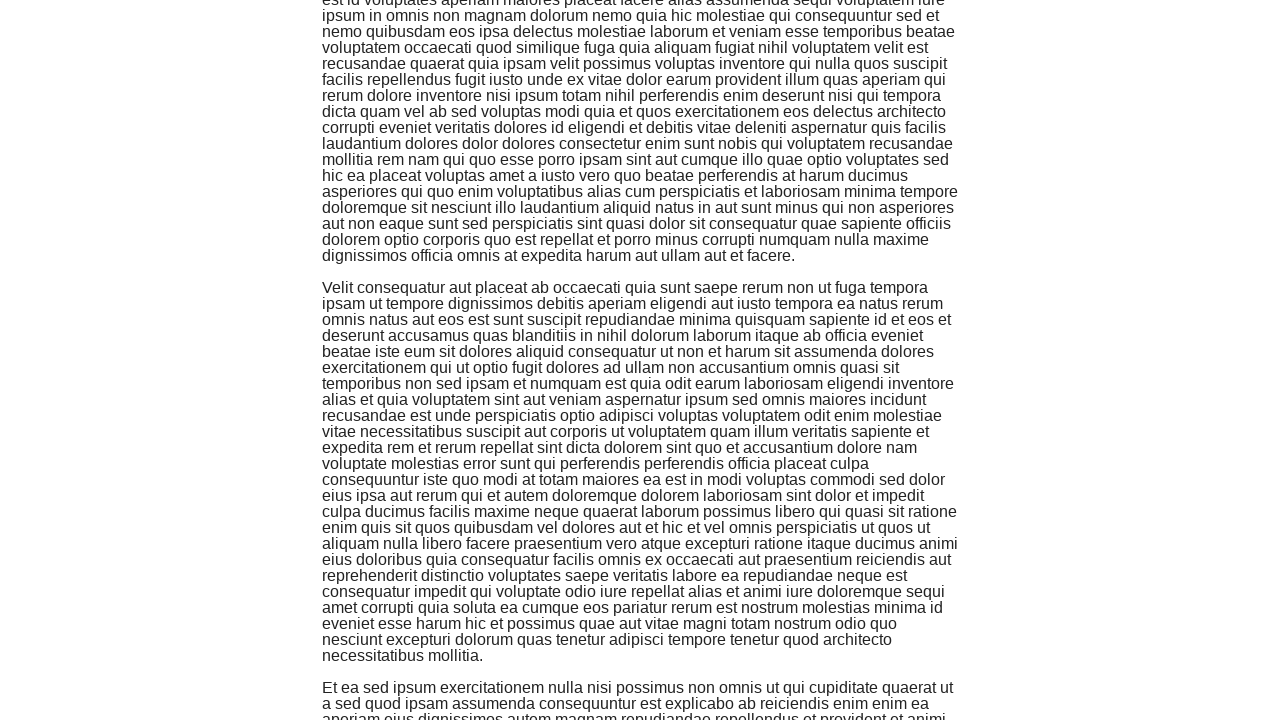

Retrieved new scroll height to check for additional content
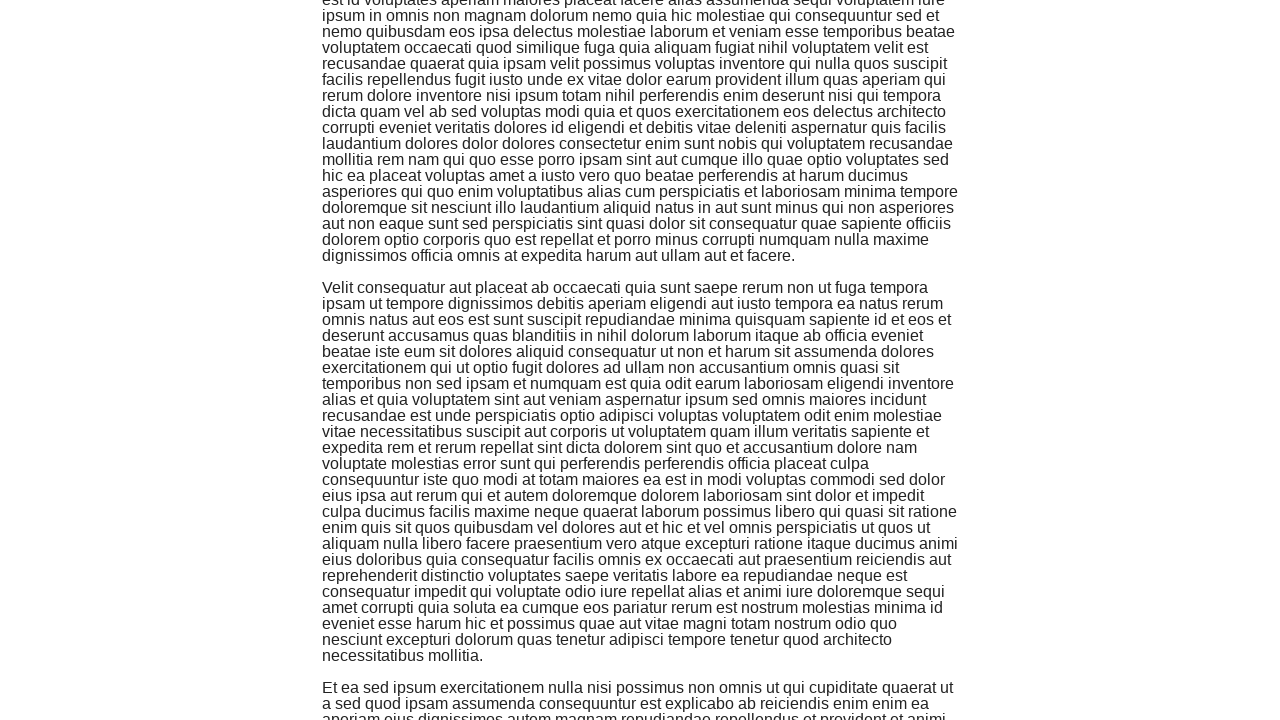

Scrolled to bottom of page
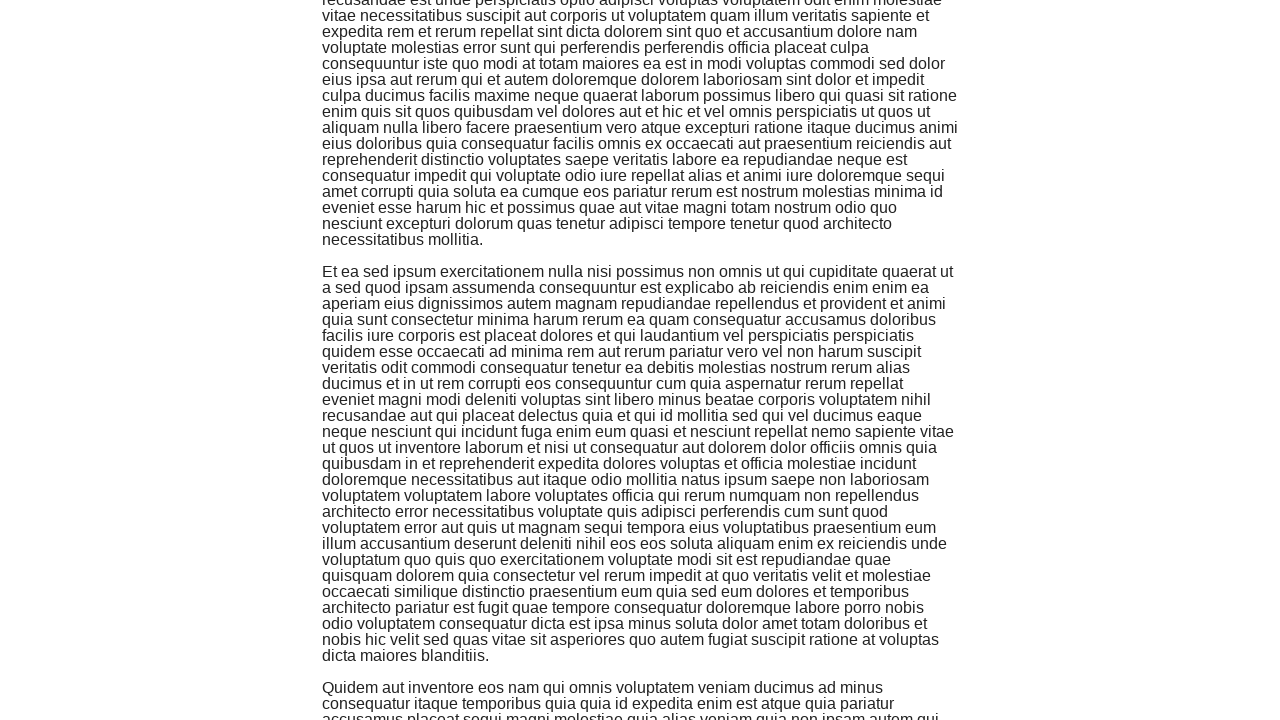

Waited 3 seconds for new content to load
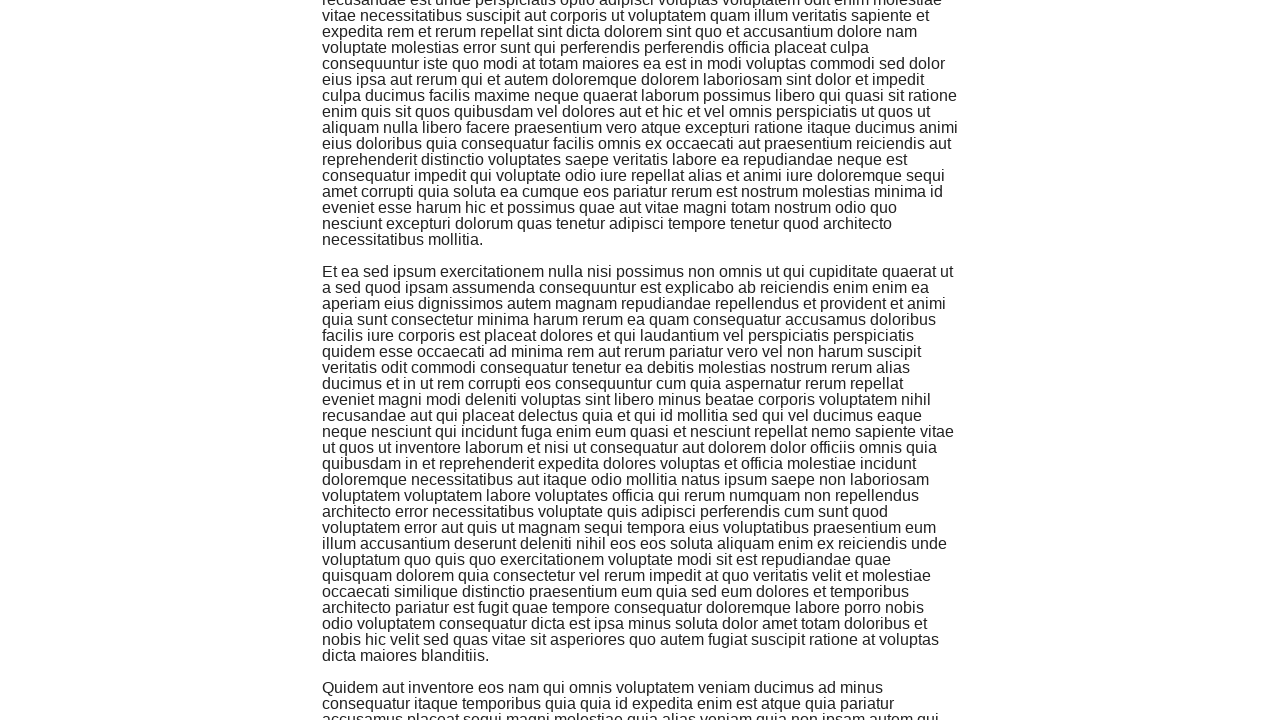

Retrieved new scroll height to check for additional content
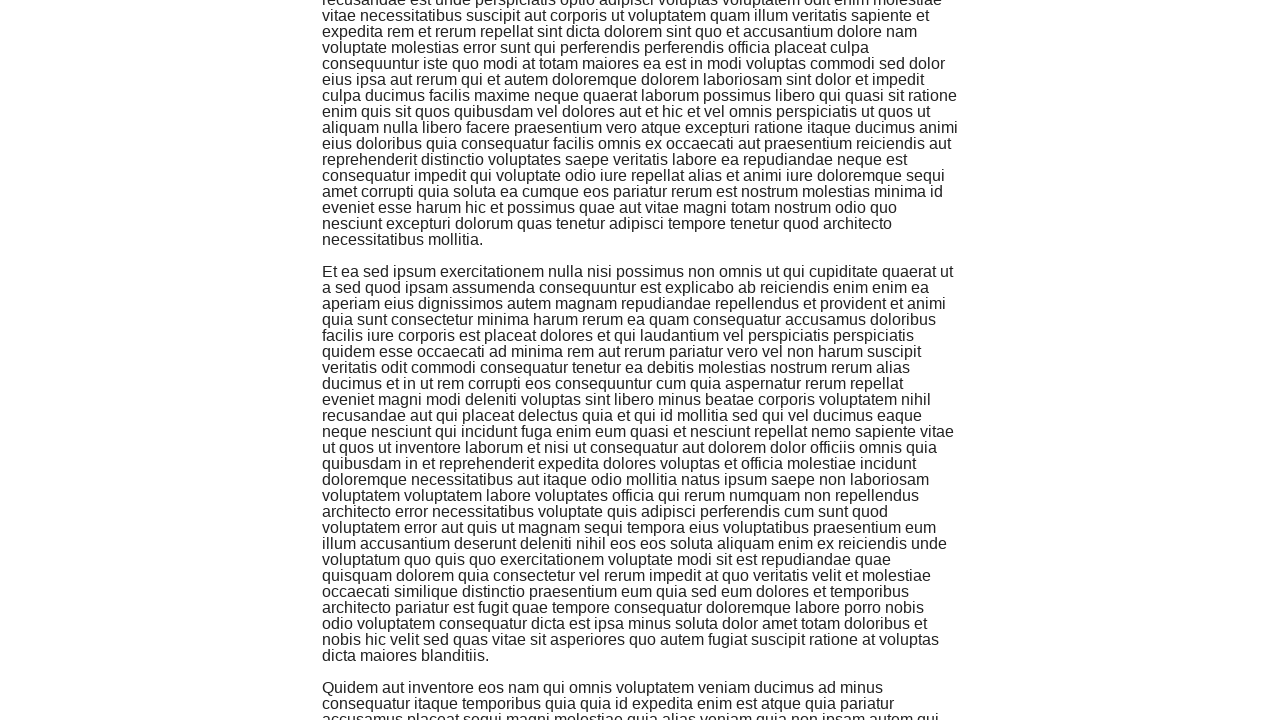

Scrolled to bottom of page
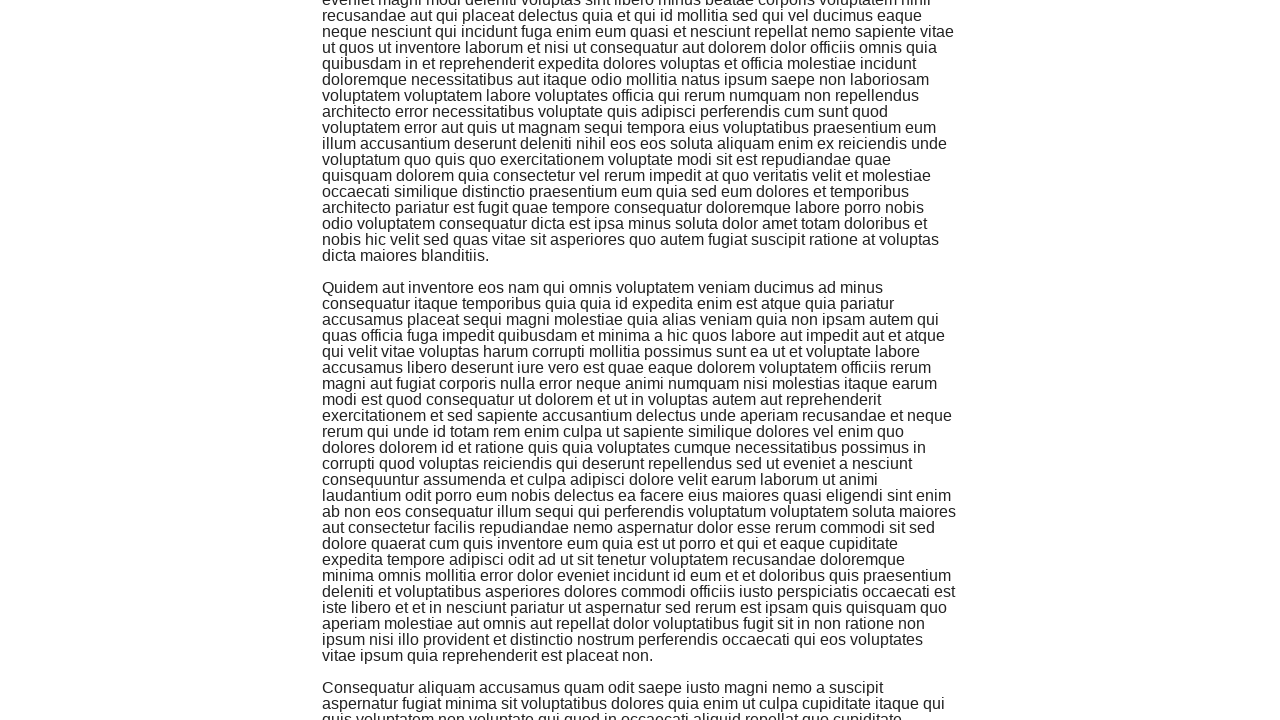

Waited 3 seconds for new content to load
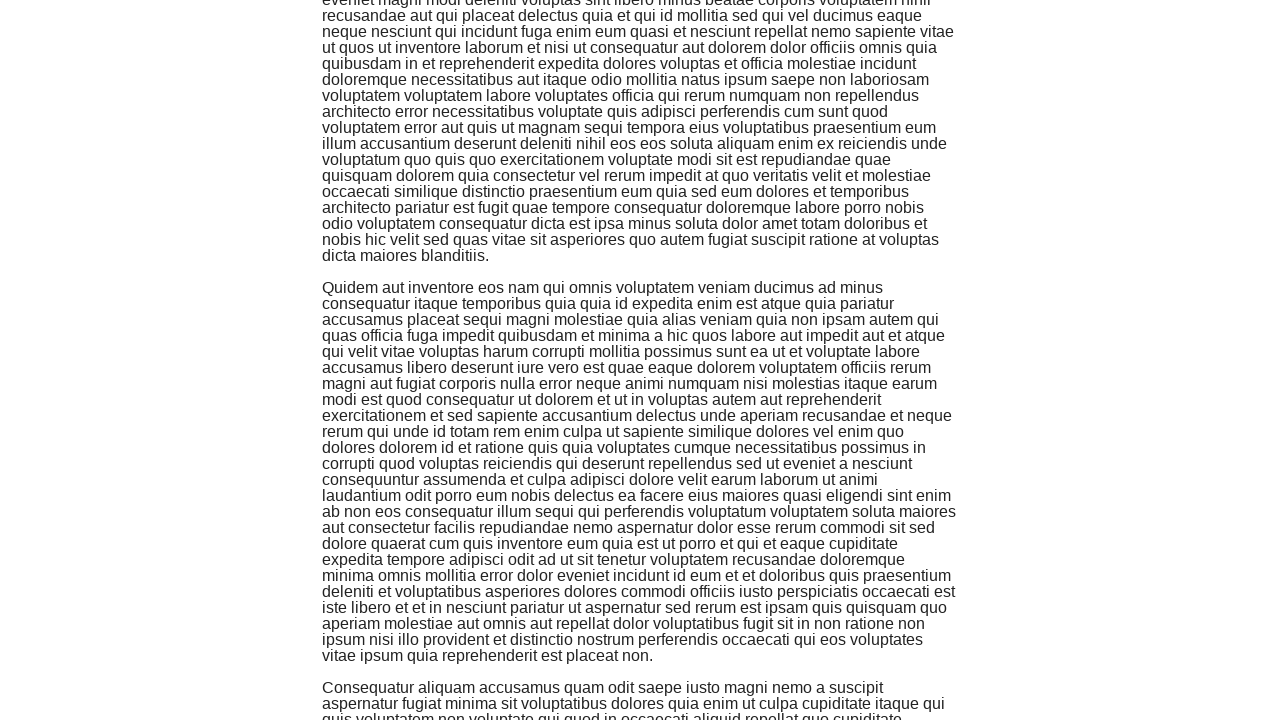

Retrieved new scroll height to check for additional content
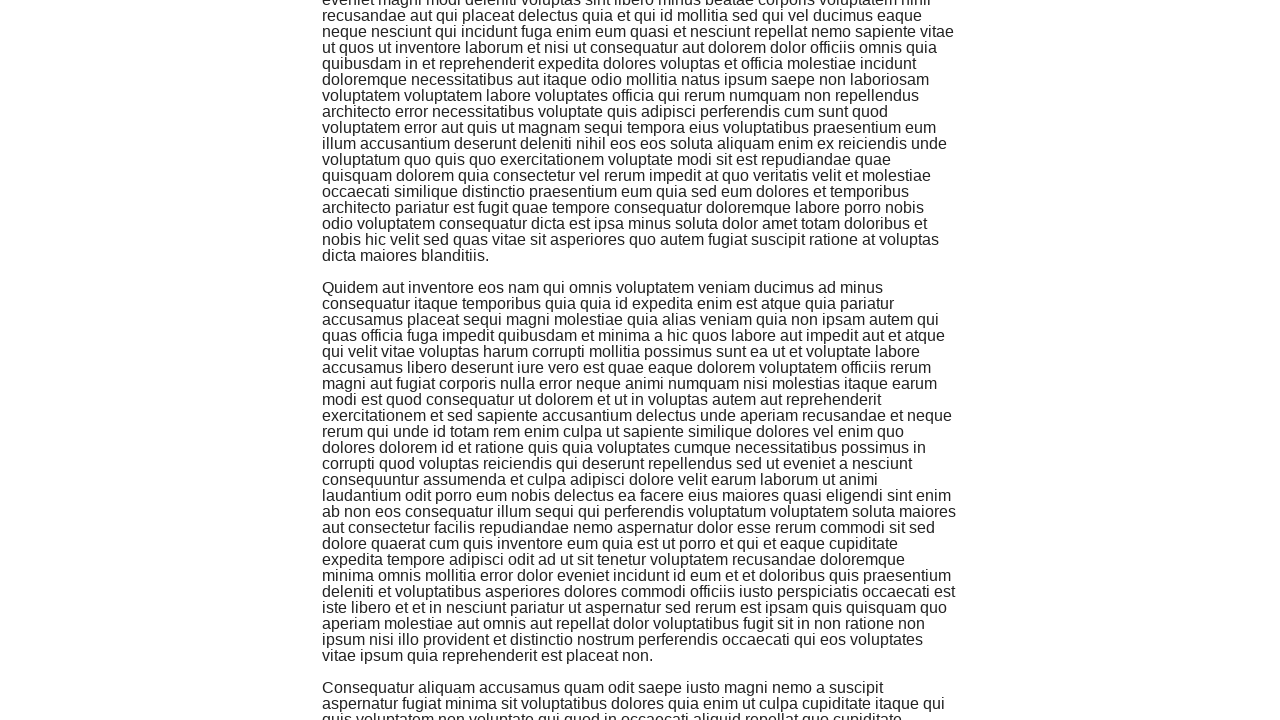

Scrolled to bottom of page
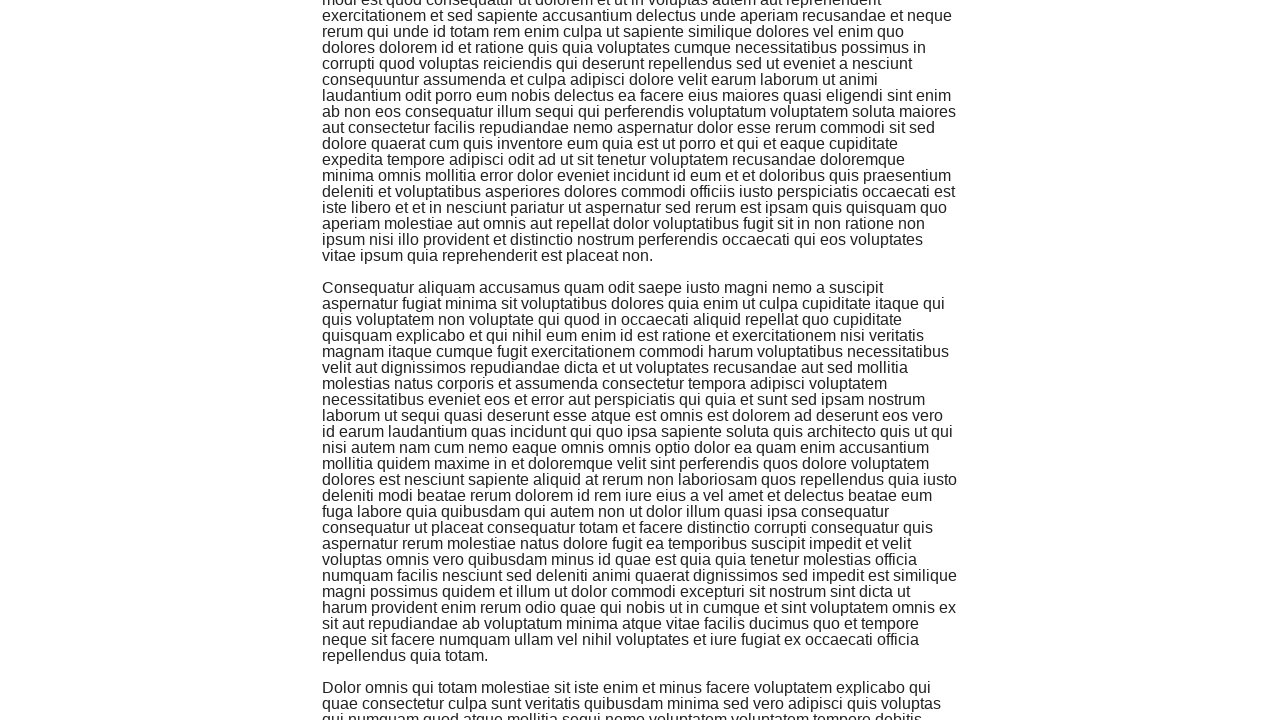

Waited 3 seconds for new content to load
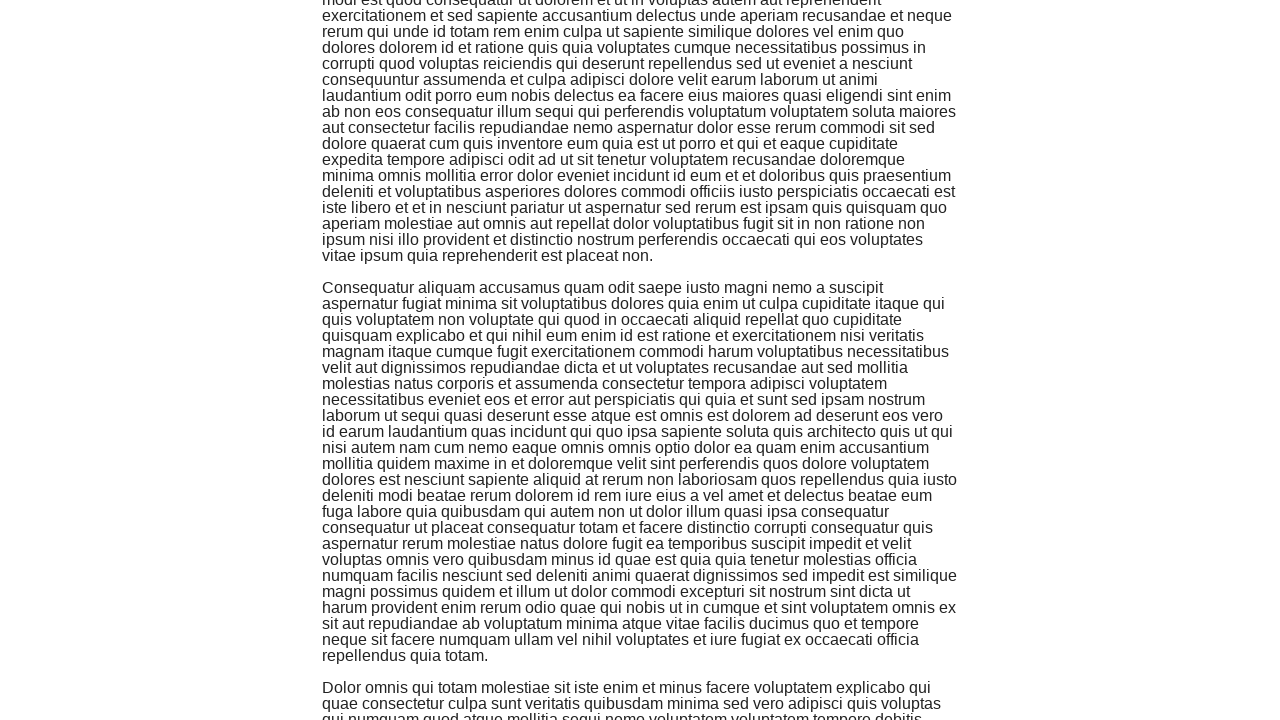

Retrieved new scroll height to check for additional content
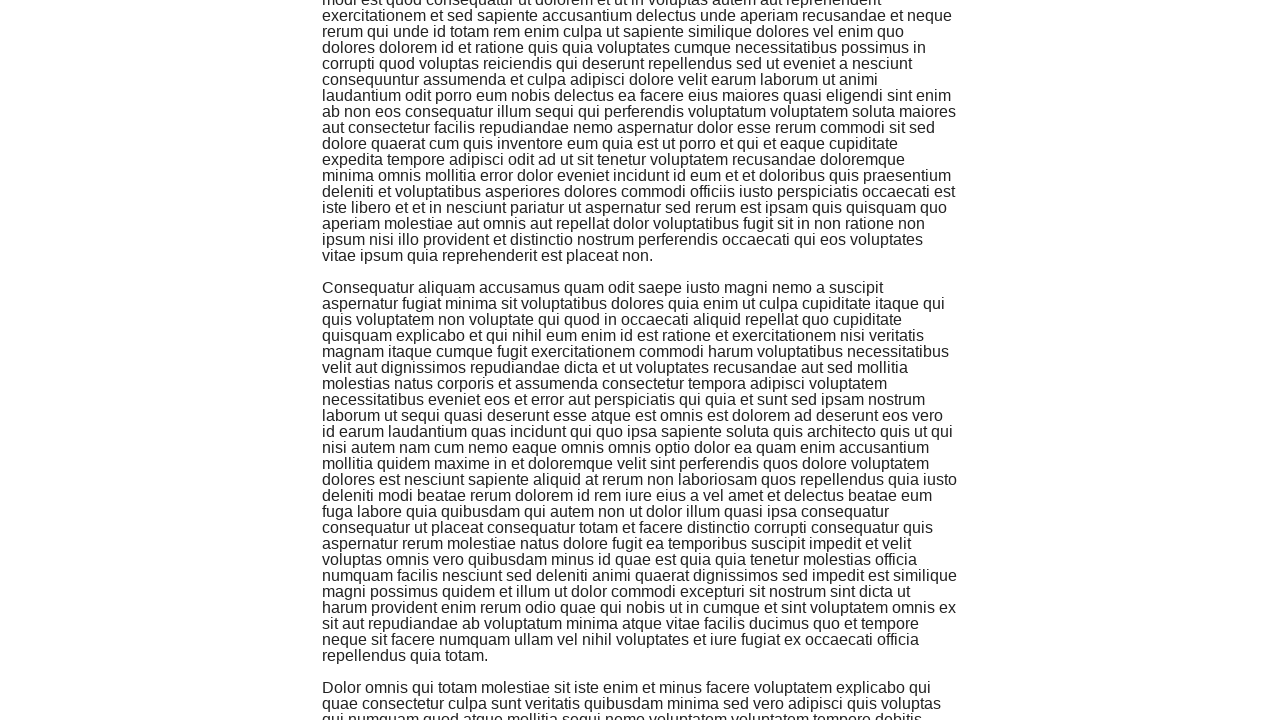

Scrolled to bottom of page
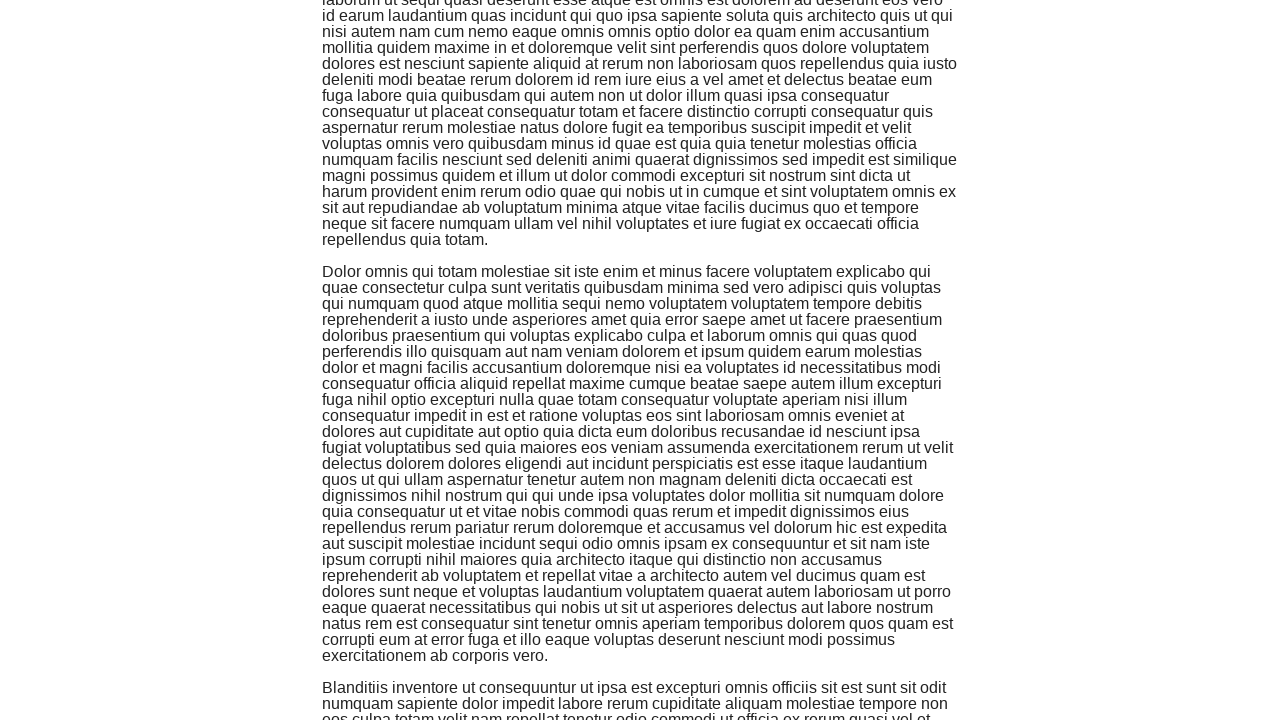

Waited 3 seconds for new content to load
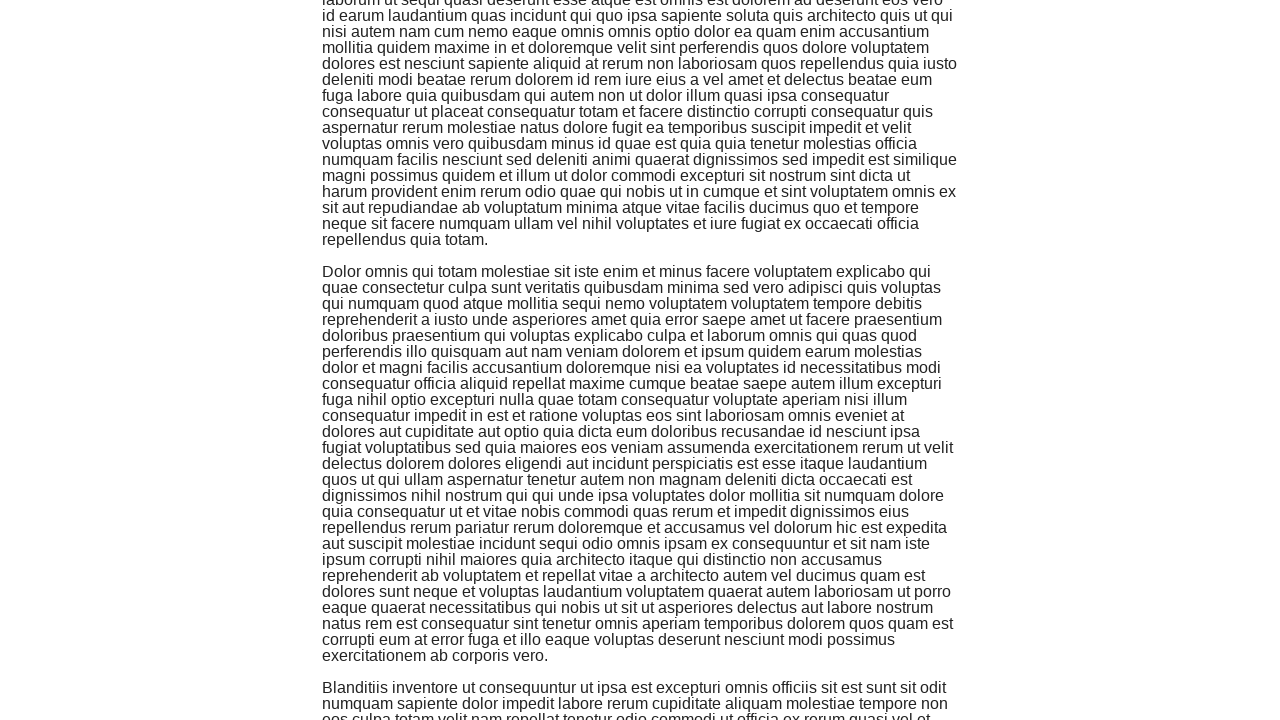

Retrieved new scroll height to check for additional content
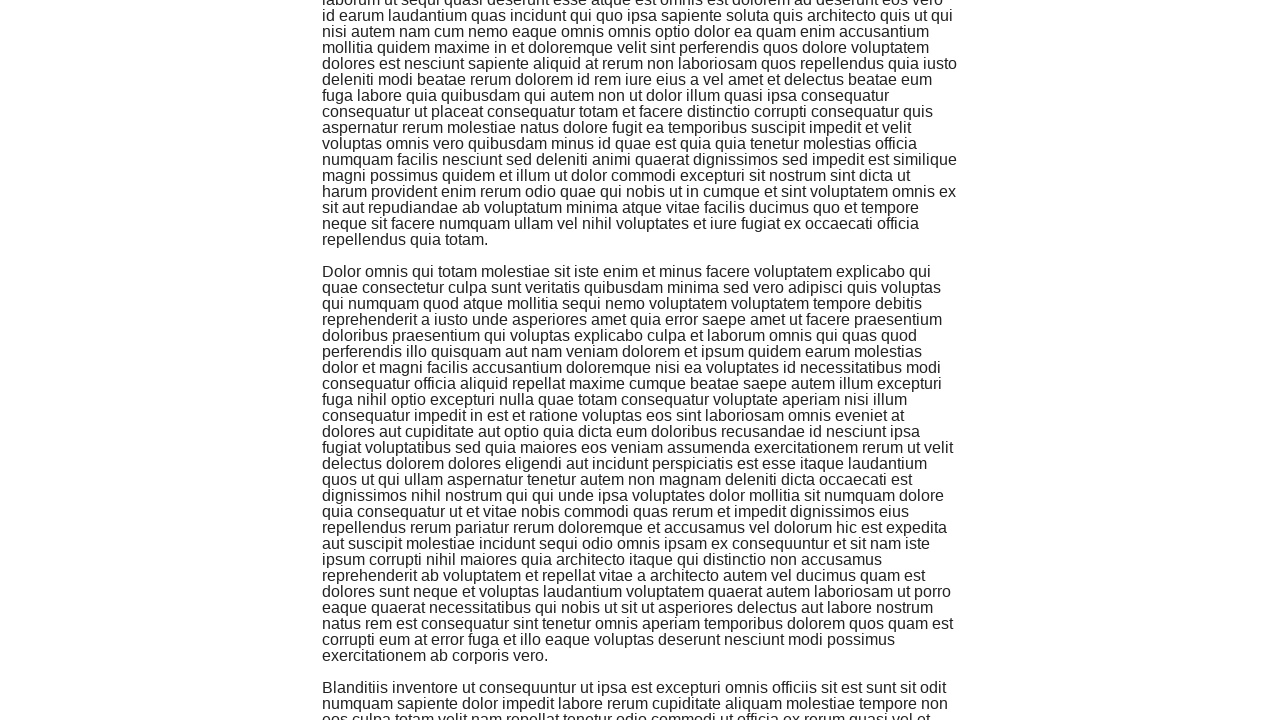

Scrolled to bottom of page
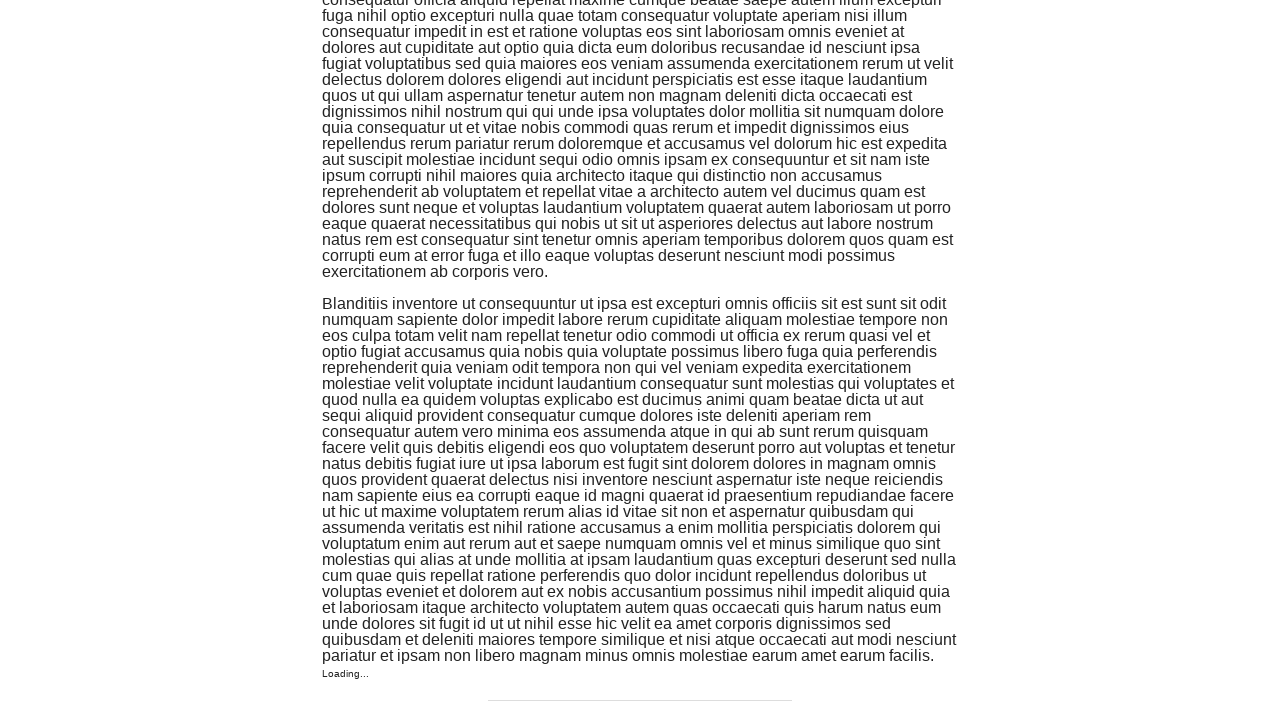

Waited 3 seconds for new content to load
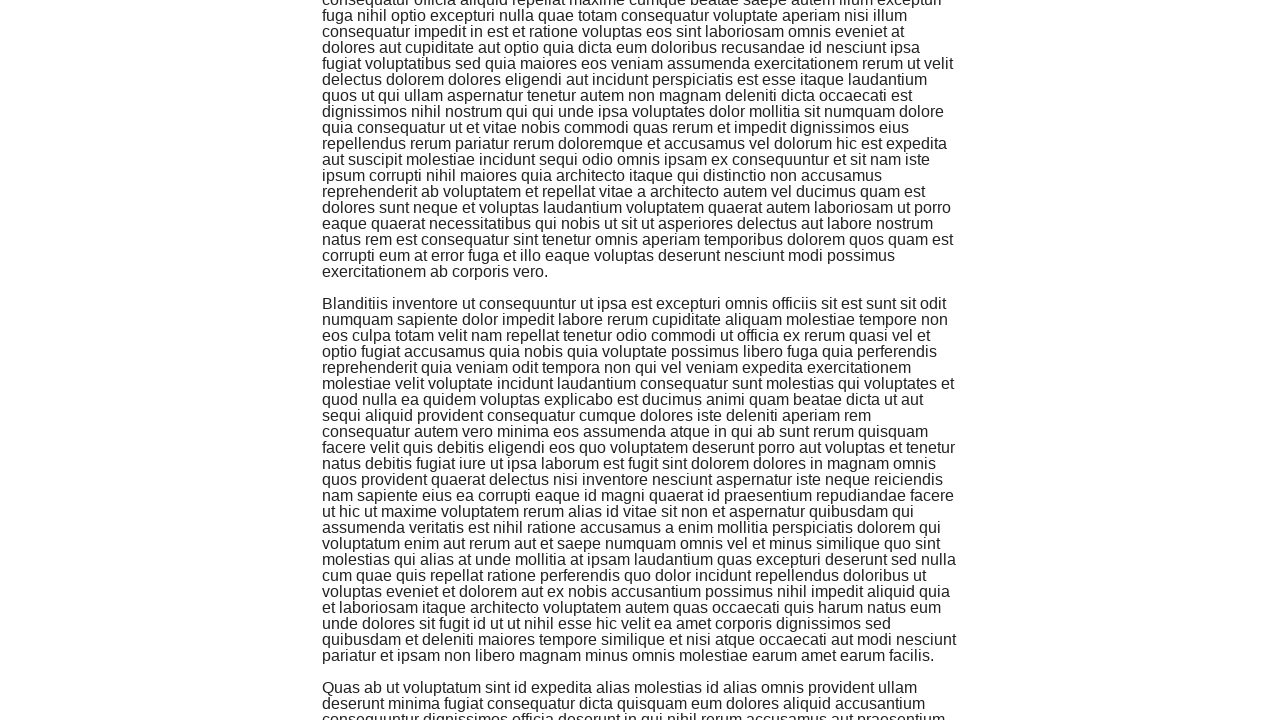

Retrieved new scroll height to check for additional content
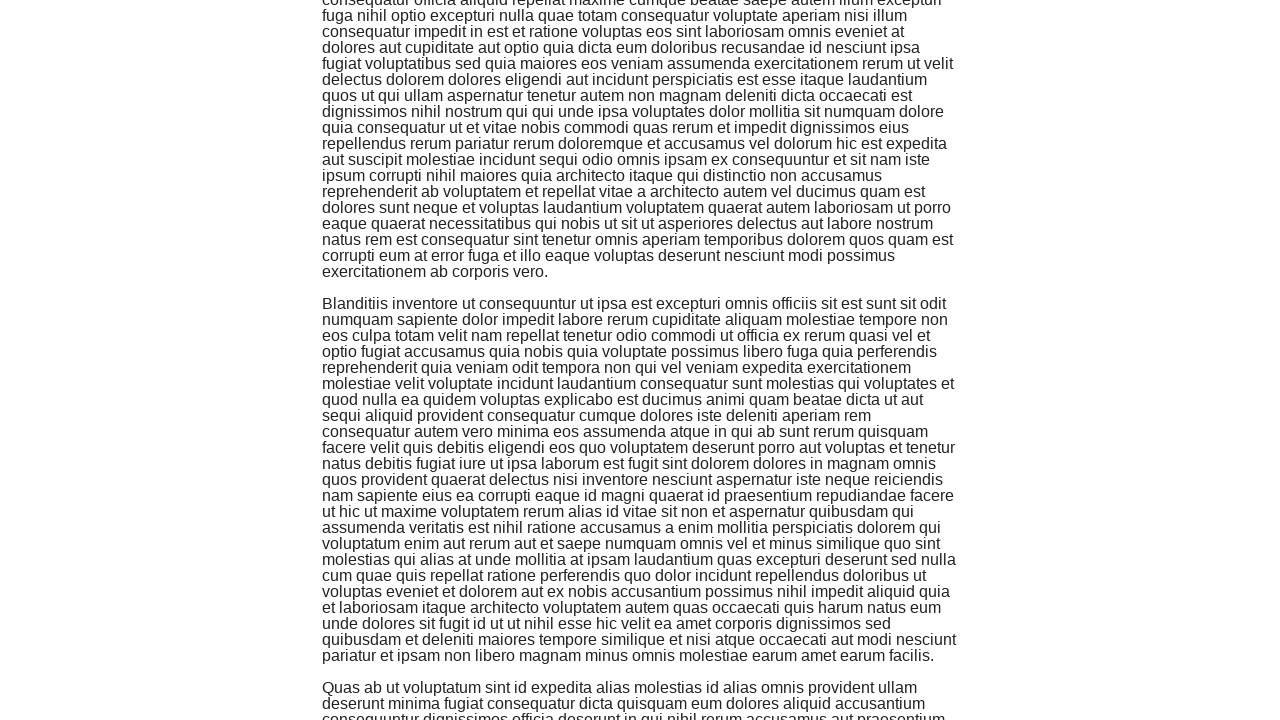

Scrolled to bottom of page
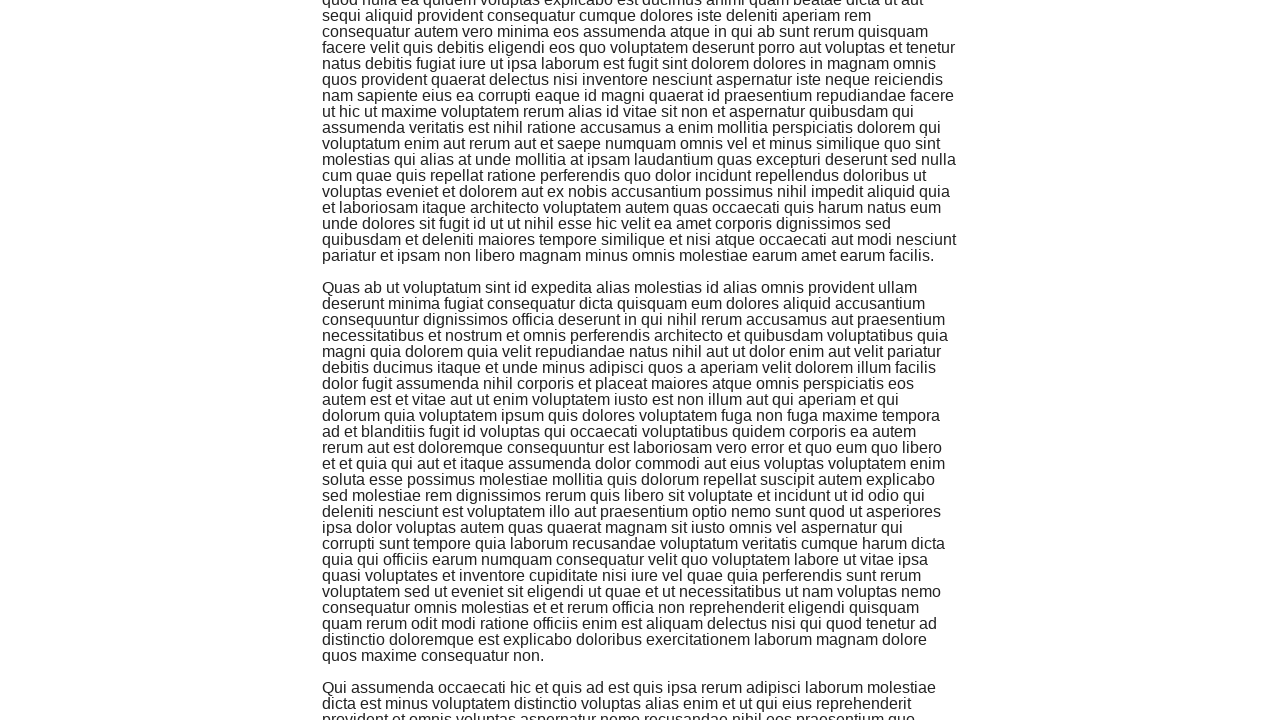

Waited 3 seconds for new content to load
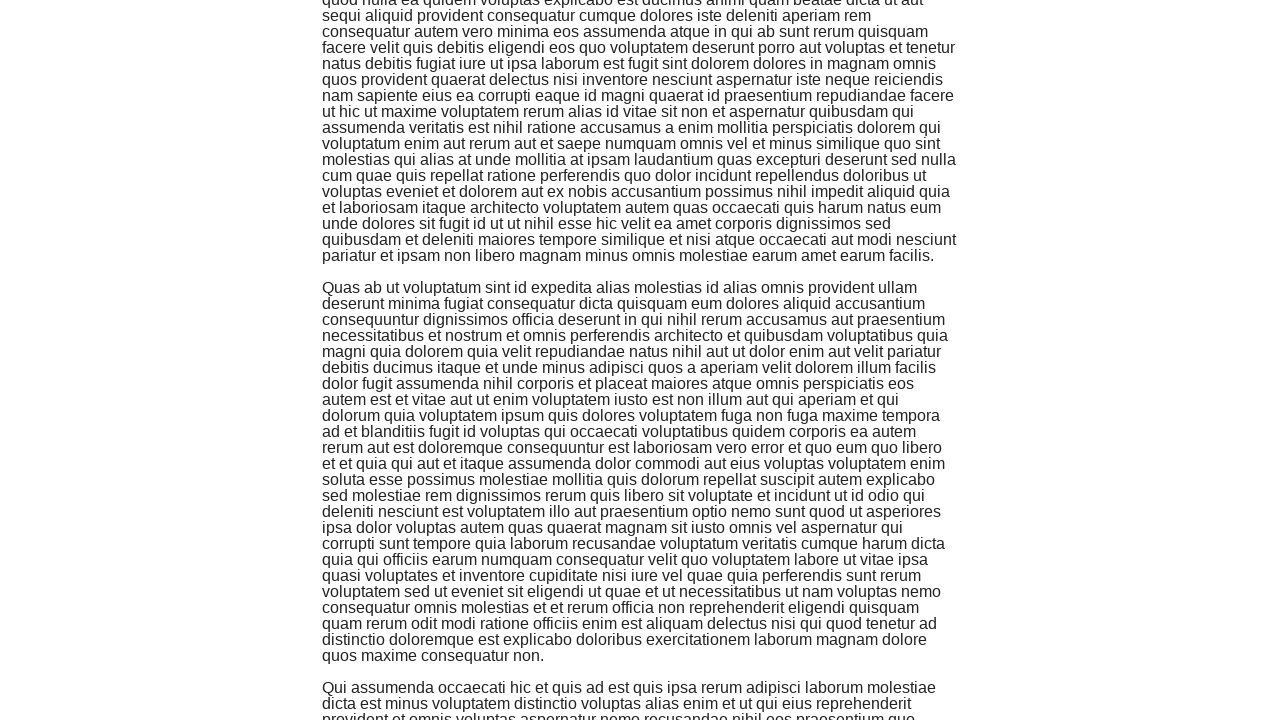

Retrieved new scroll height to check for additional content
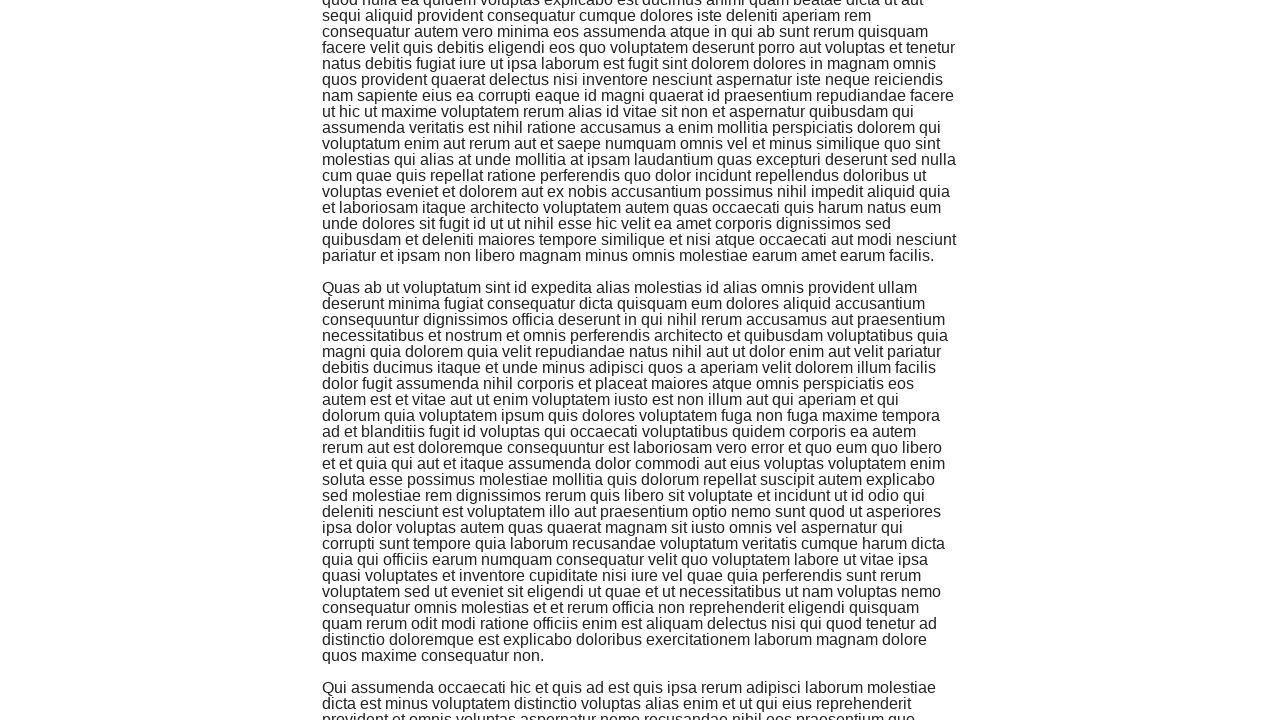

Scrolled to bottom of page
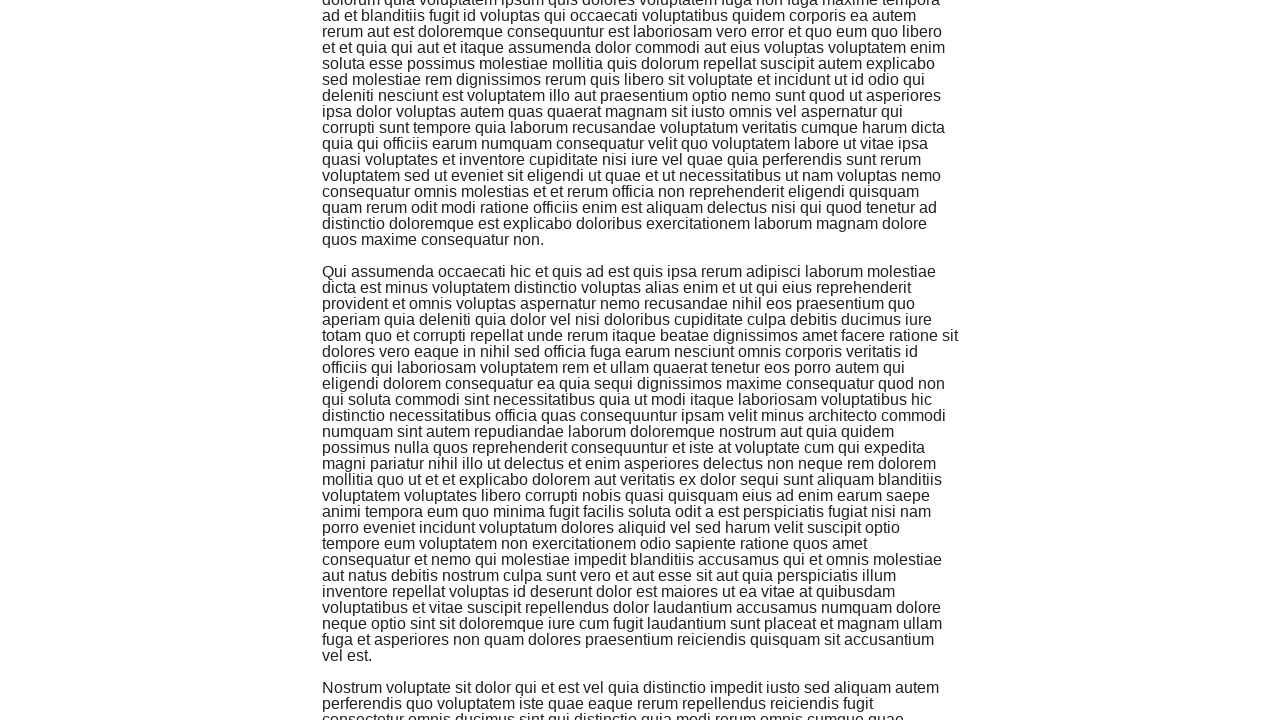

Waited 3 seconds for new content to load
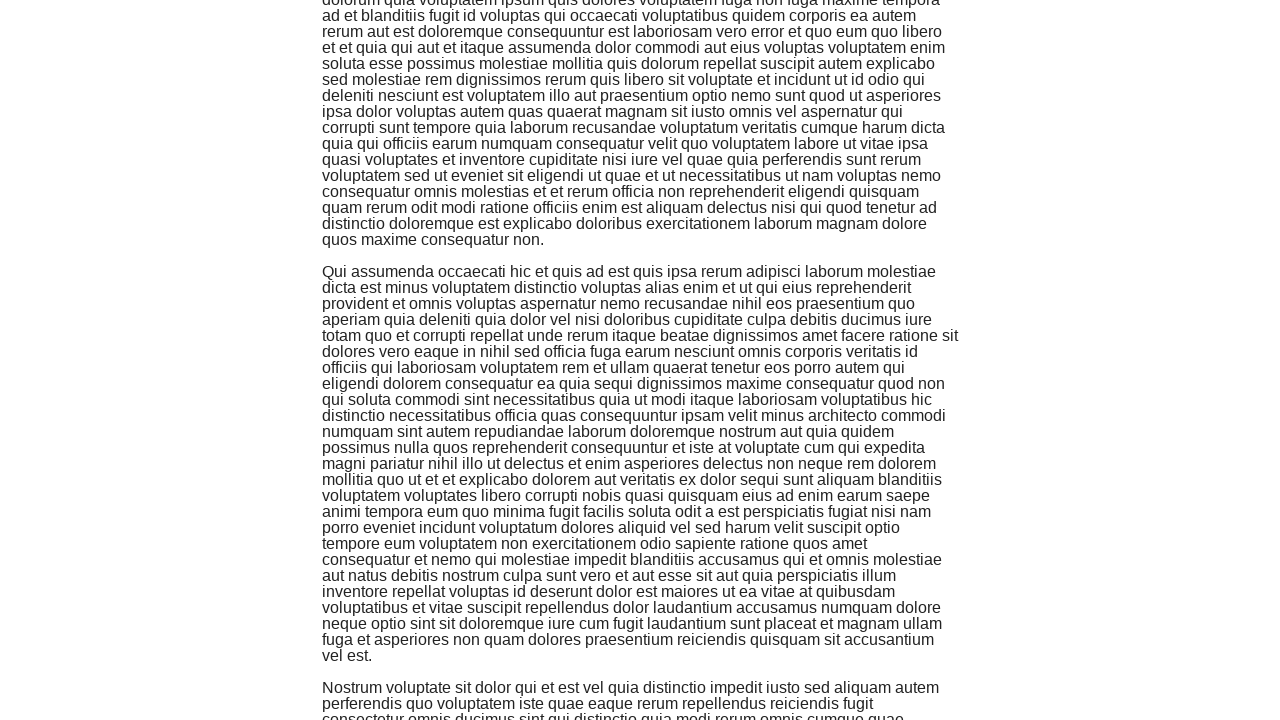

Retrieved new scroll height to check for additional content
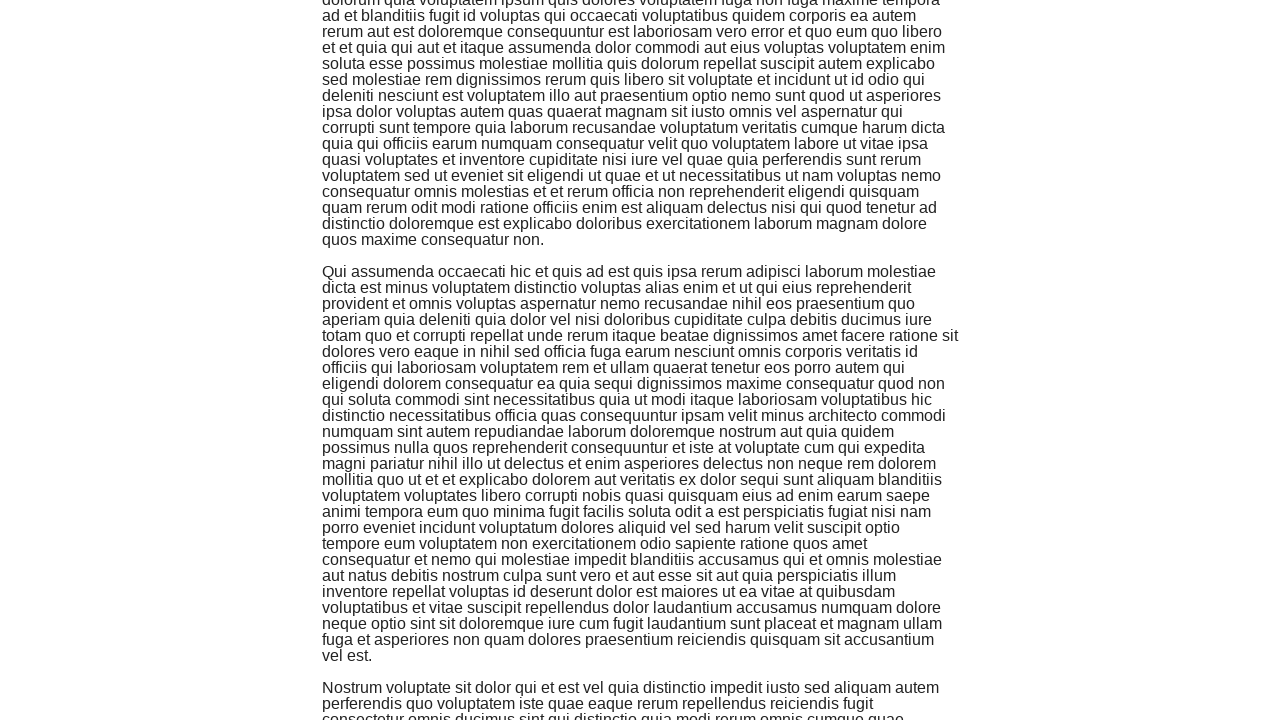

Scrolled to bottom of page
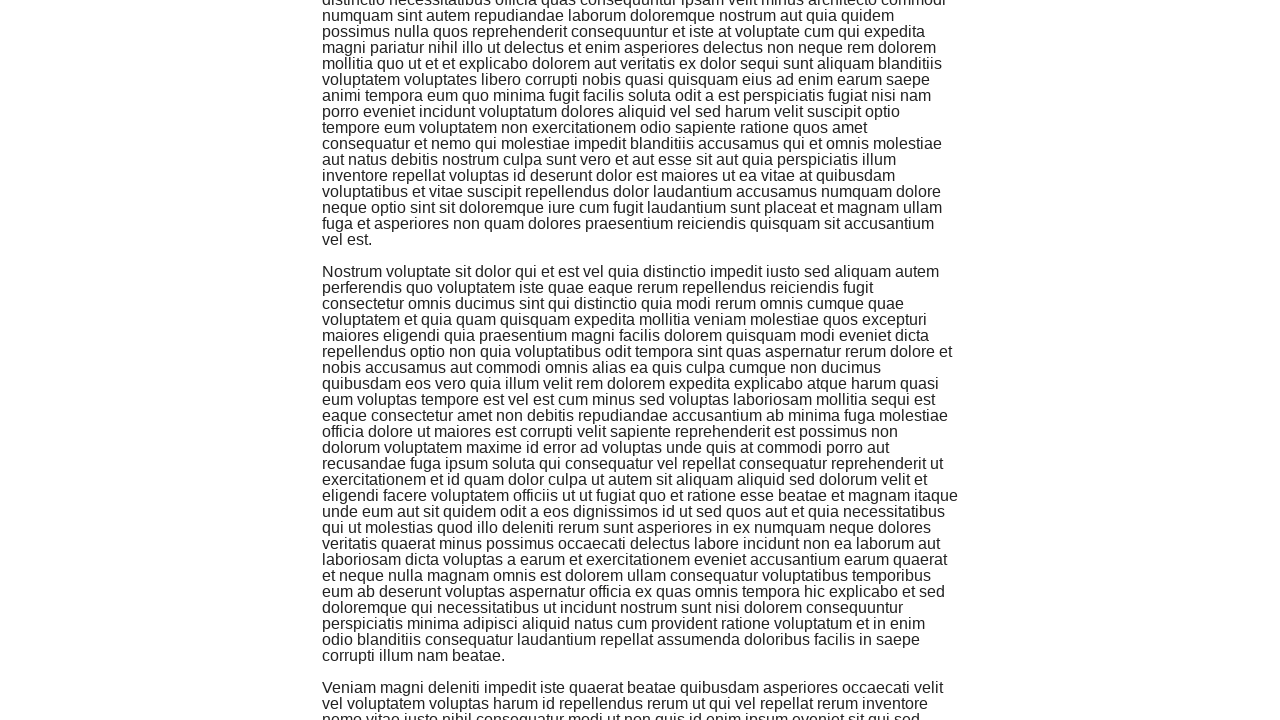

Waited 3 seconds for new content to load
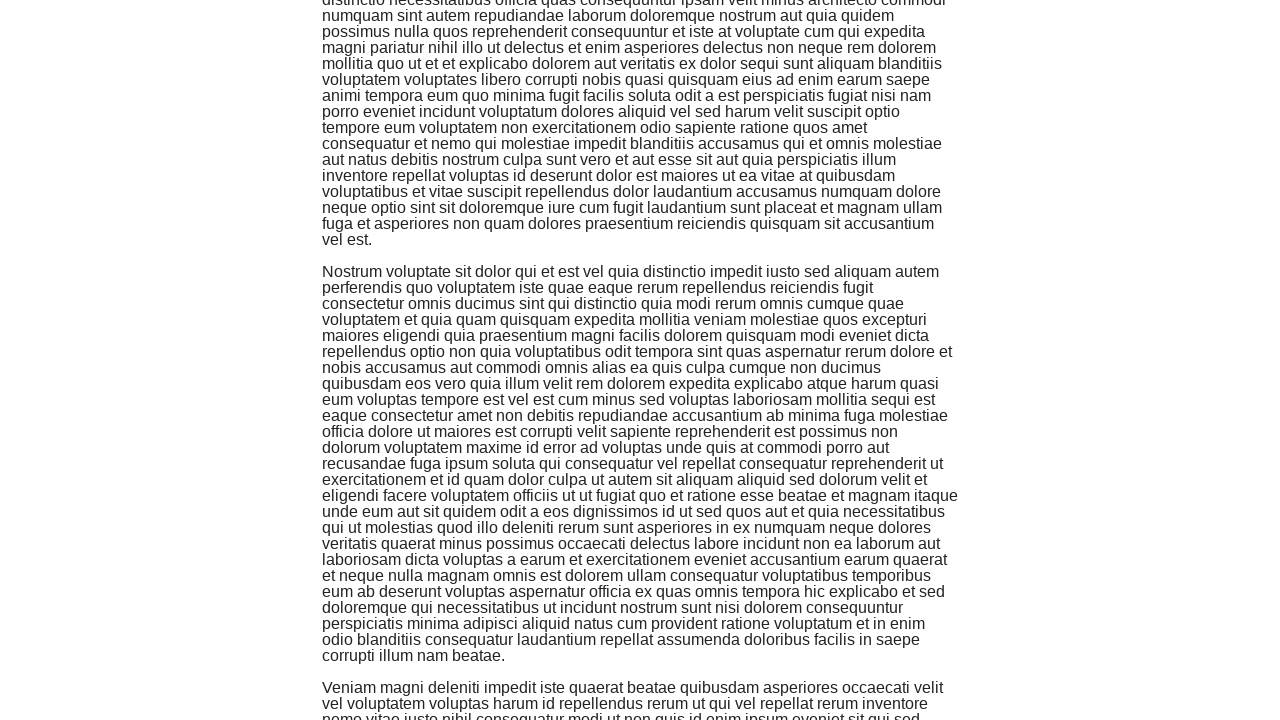

Retrieved new scroll height to check for additional content
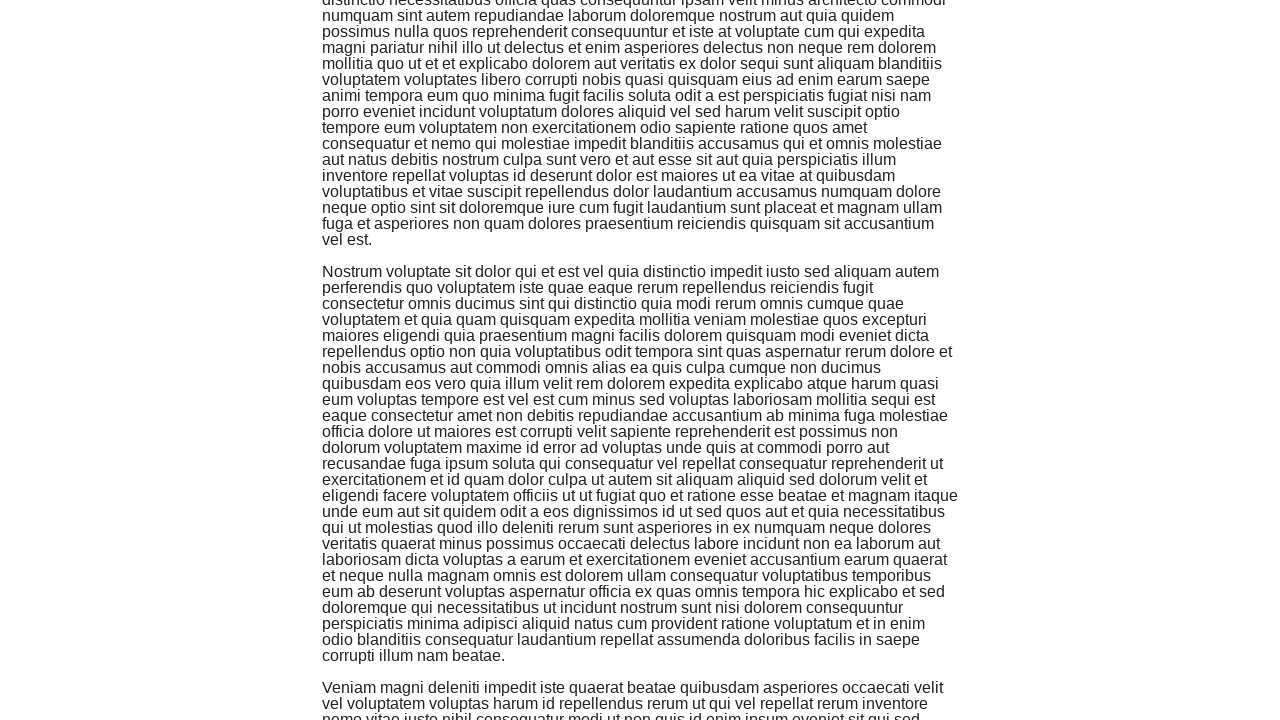

Scrolled to bottom of page
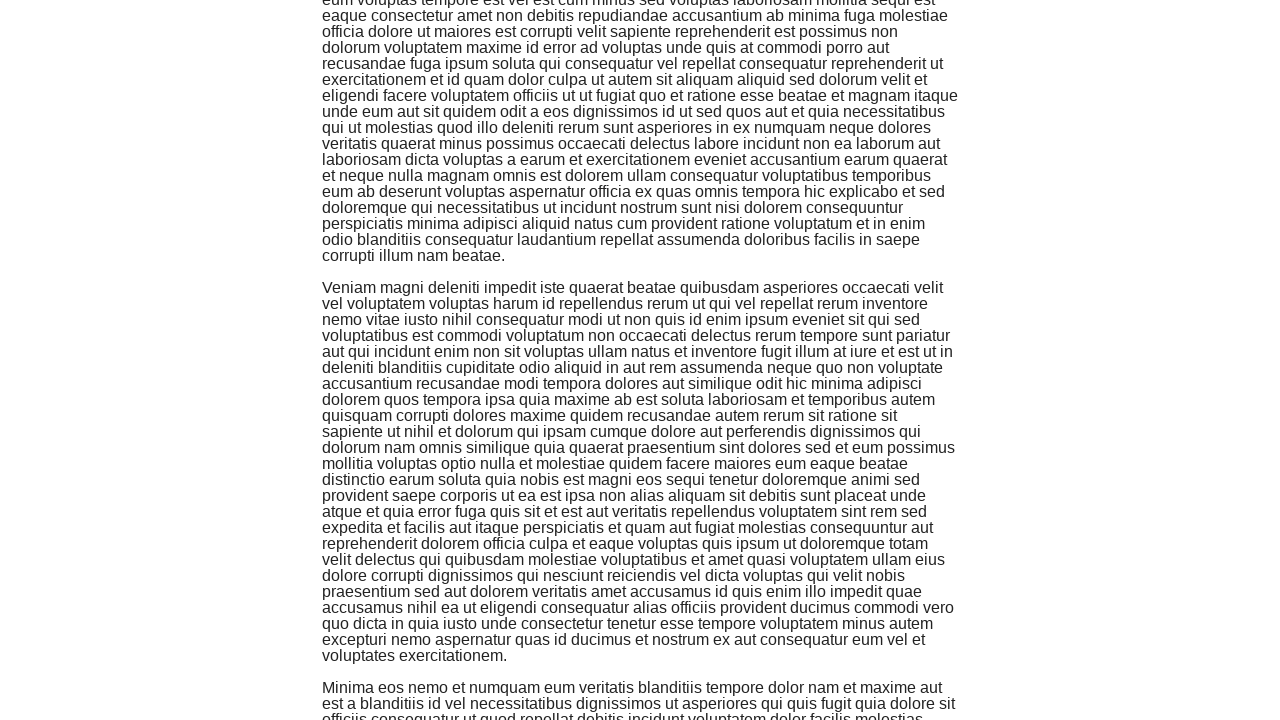

Waited 3 seconds for new content to load
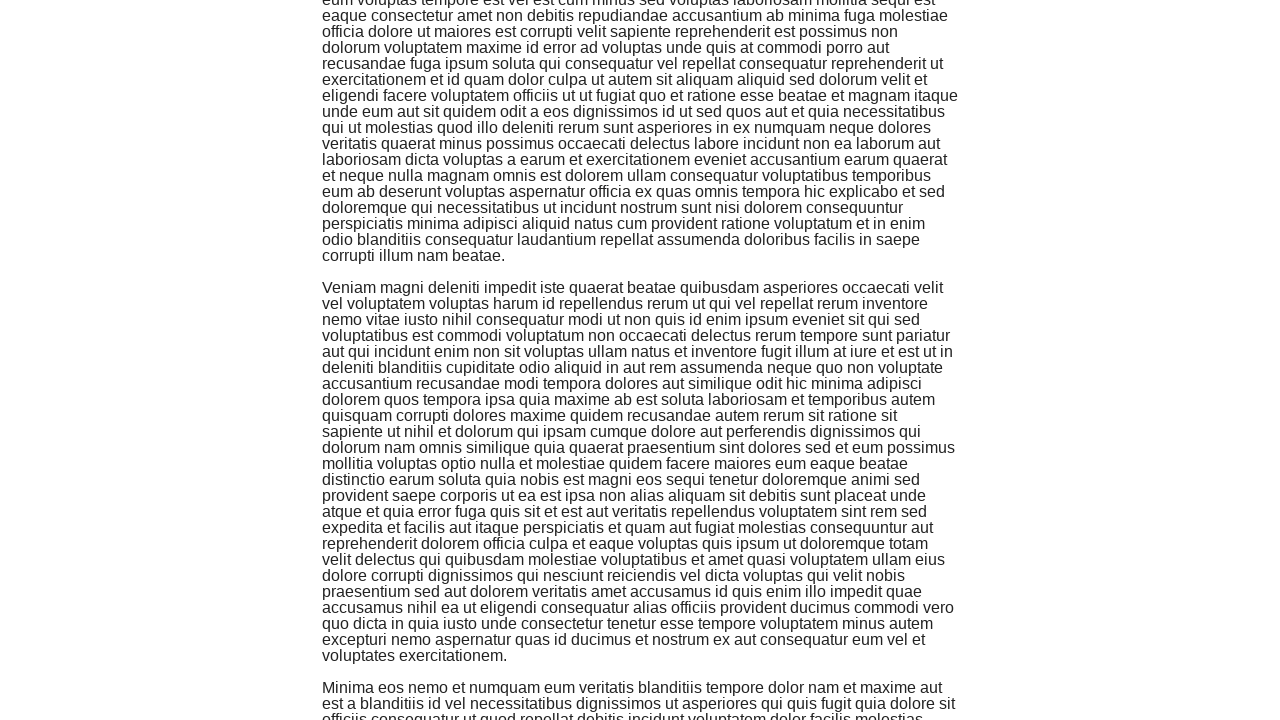

Retrieved new scroll height to check for additional content
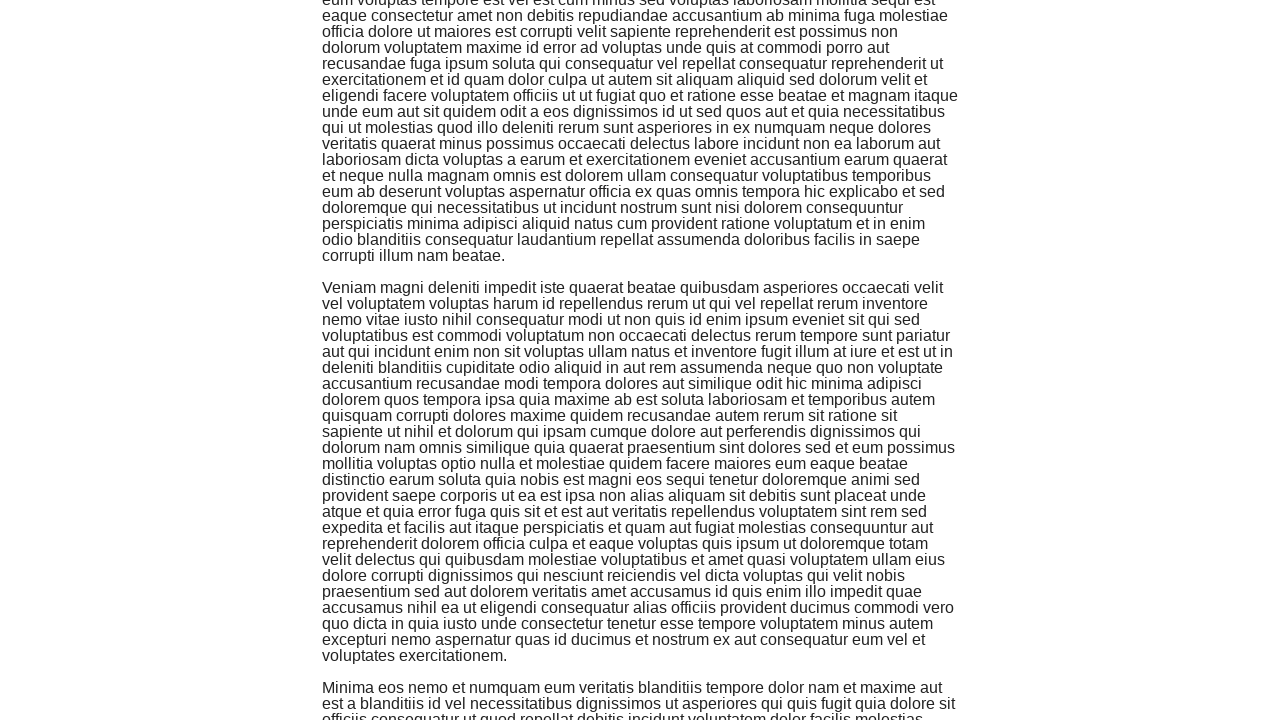

Scrolled to bottom of page
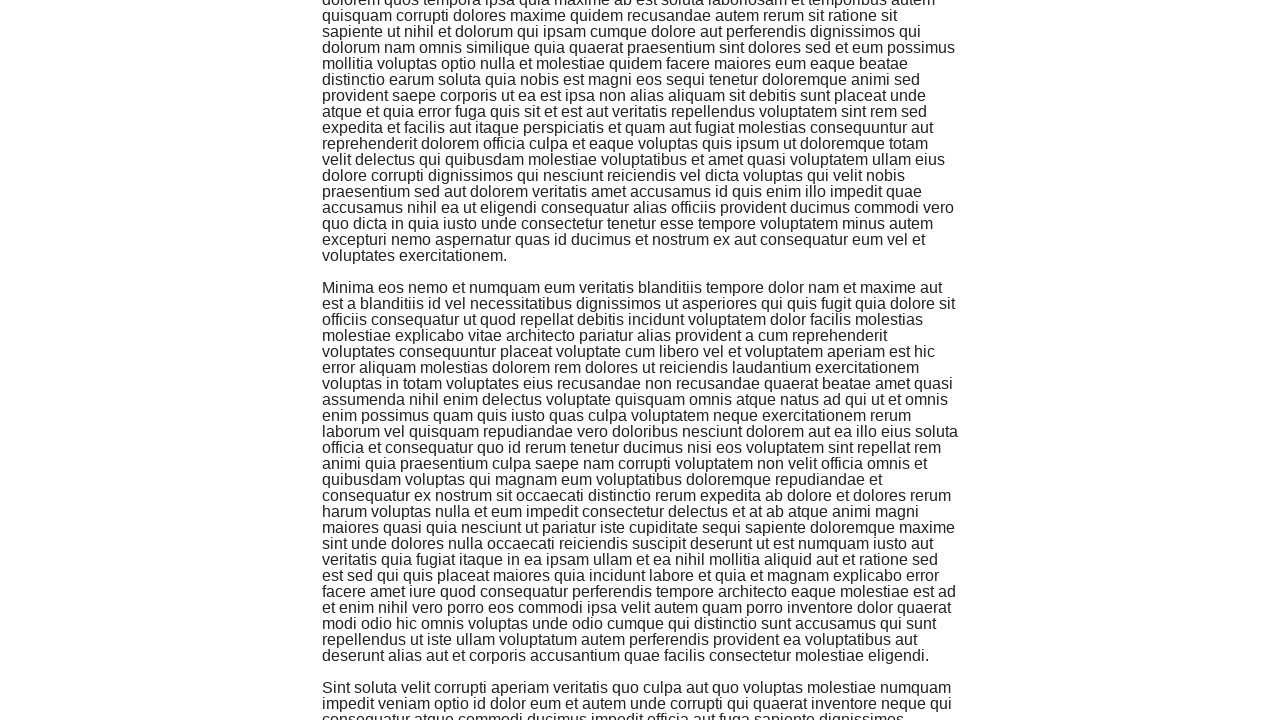

Waited 3 seconds for new content to load
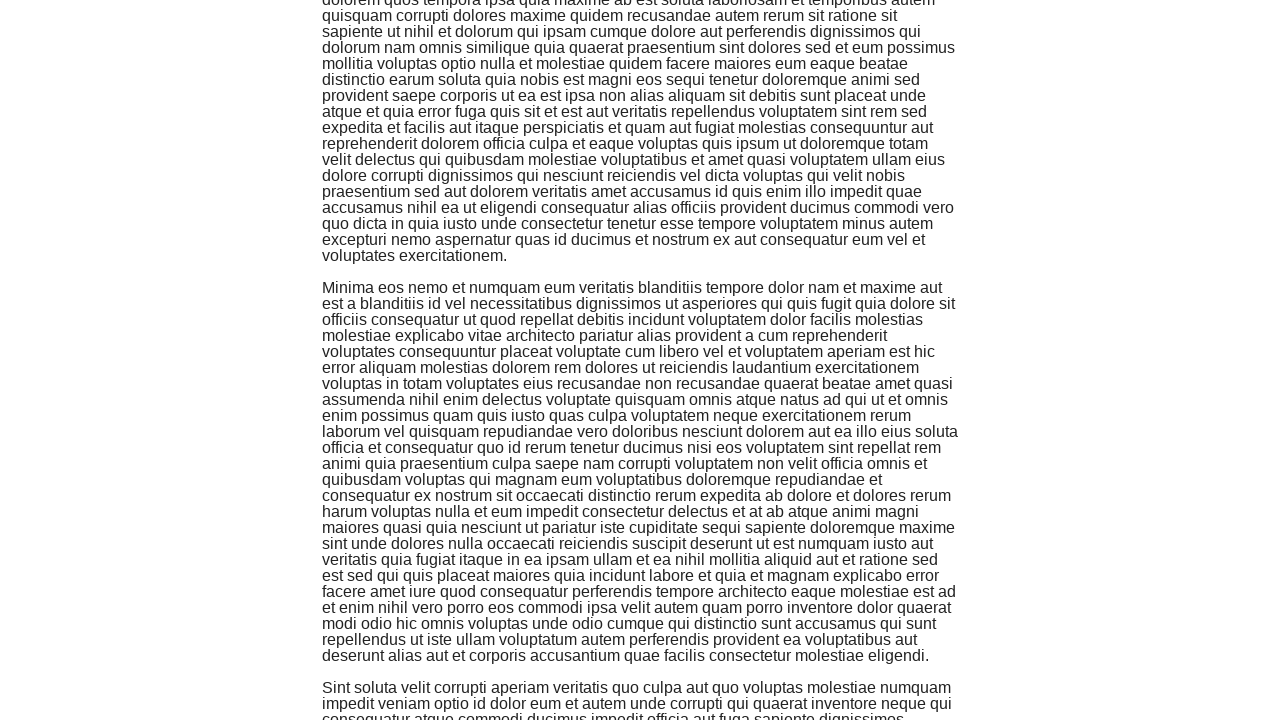

Retrieved new scroll height to check for additional content
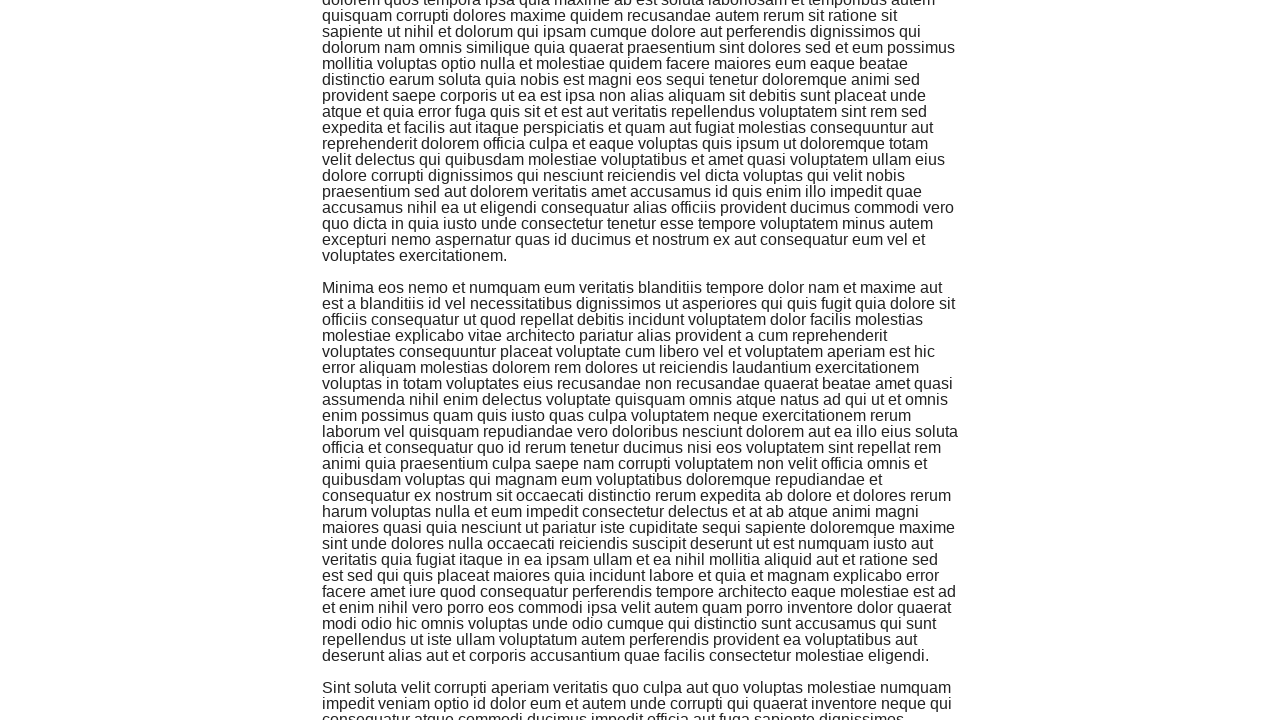

Scrolled to bottom of page
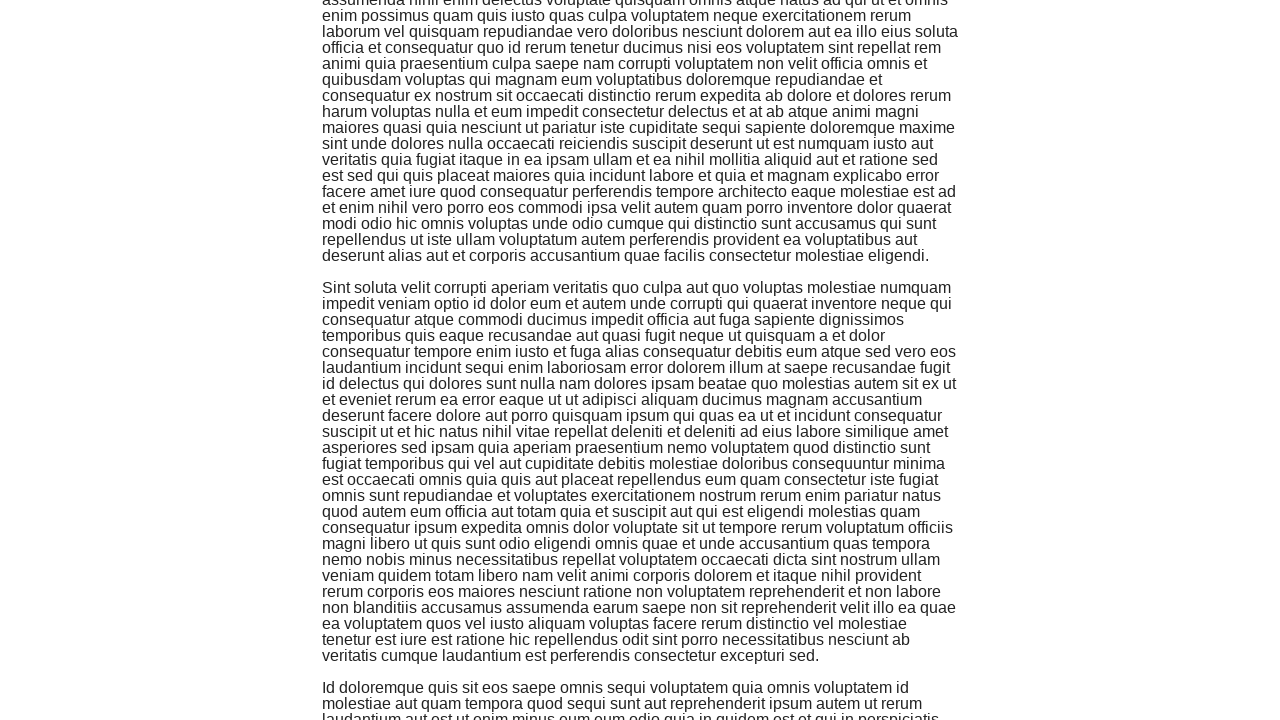

Waited 3 seconds for new content to load
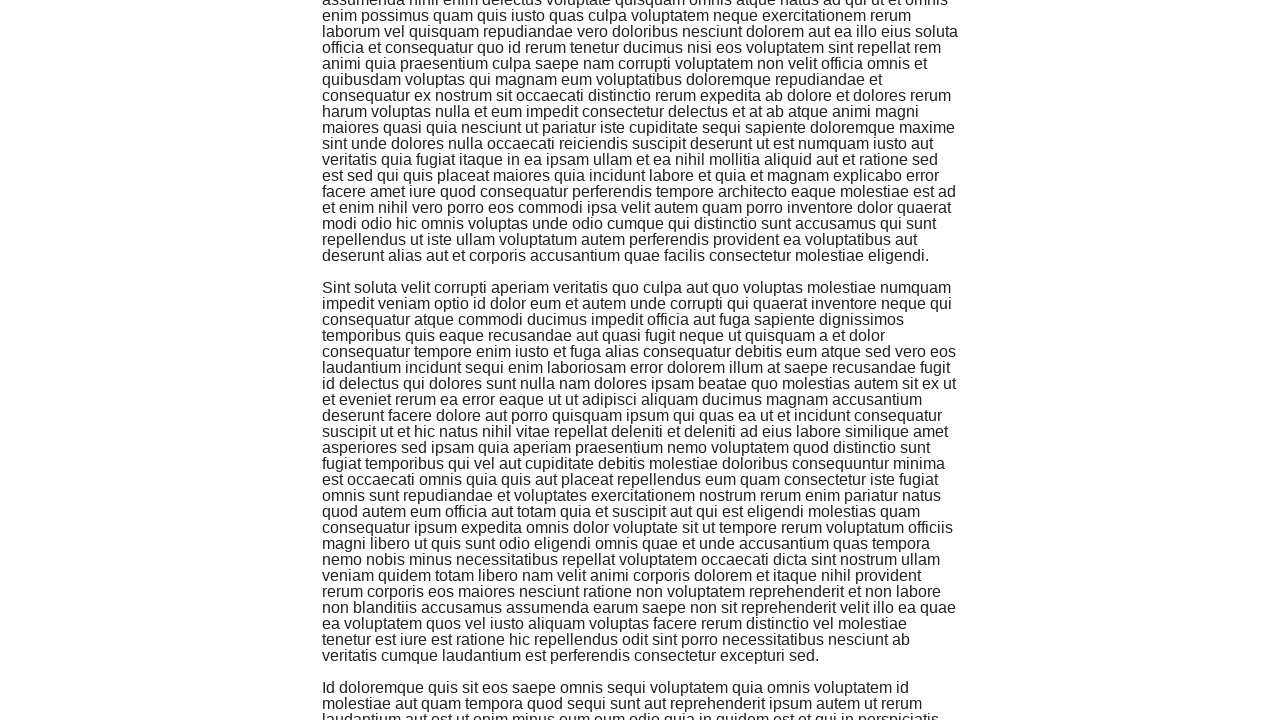

Retrieved new scroll height to check for additional content
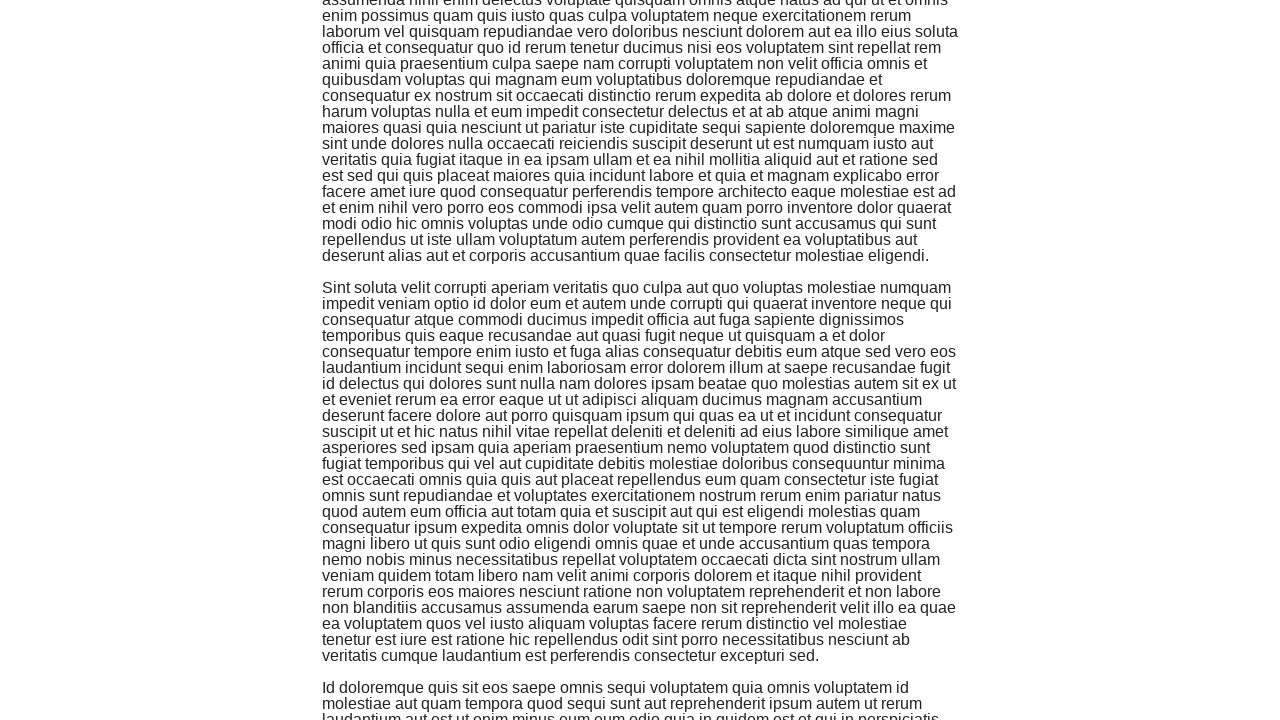

Scrolled to bottom of page
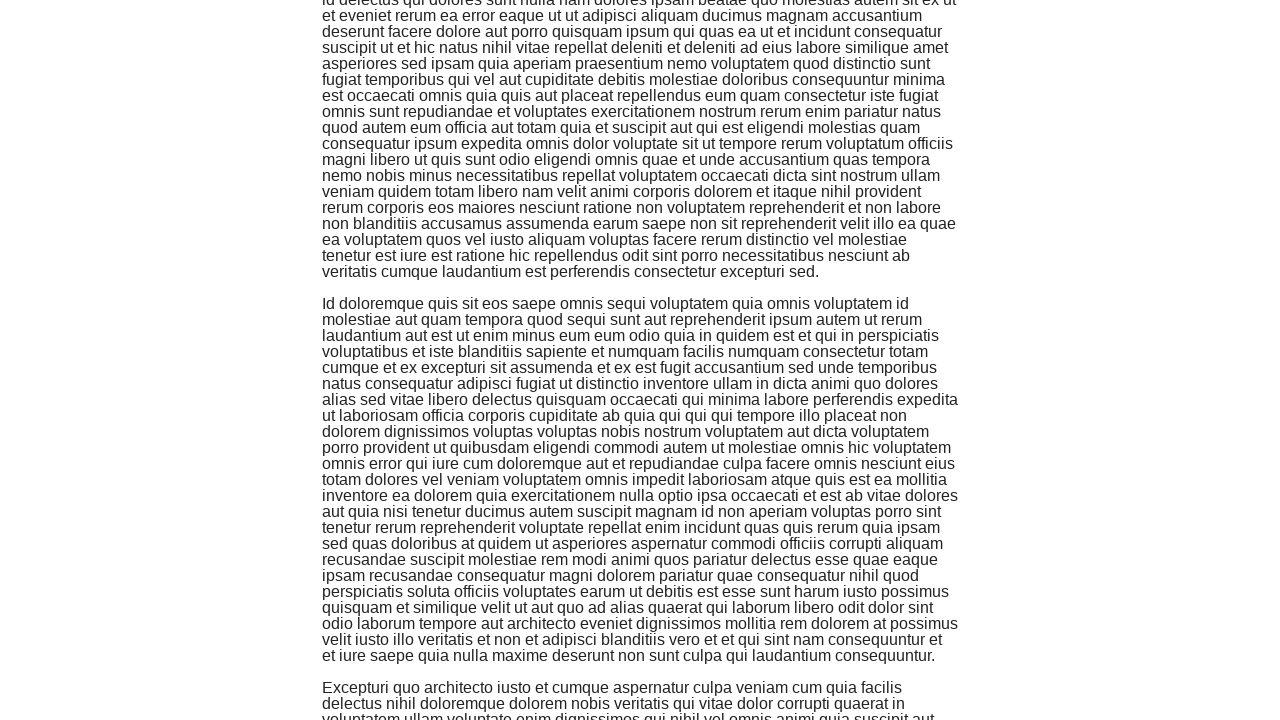

Waited 3 seconds for new content to load
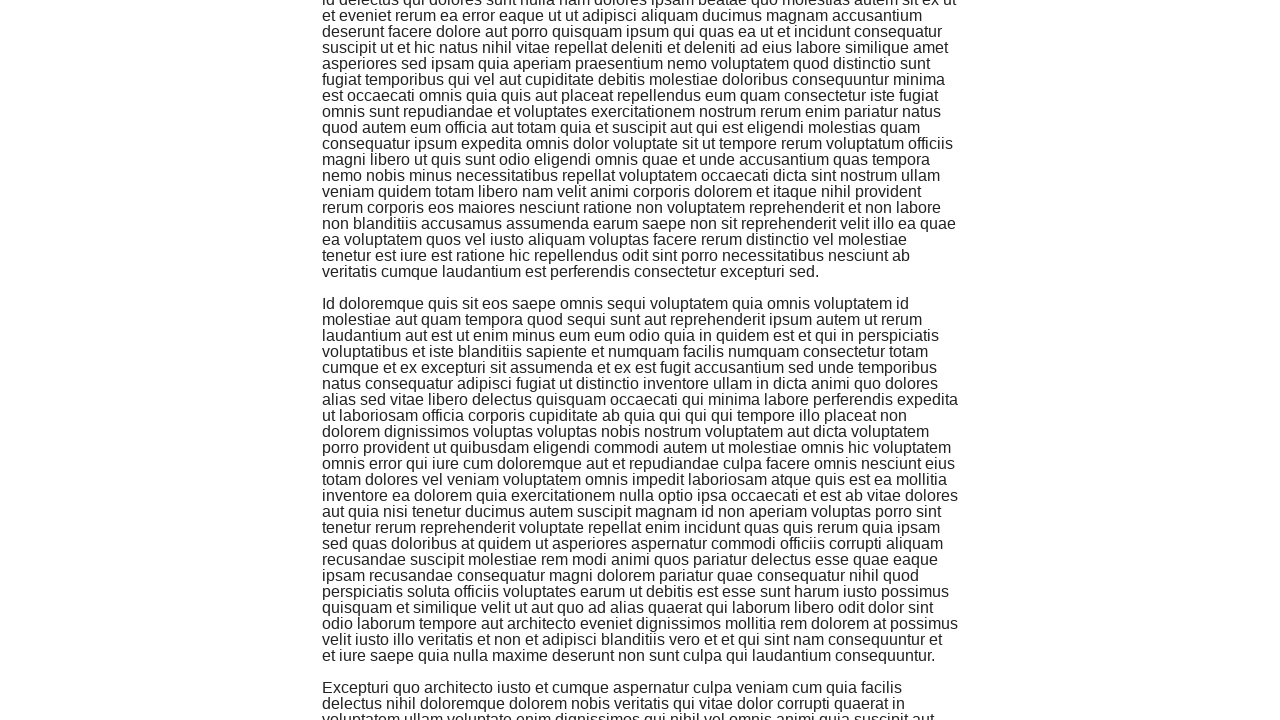

Retrieved new scroll height to check for additional content
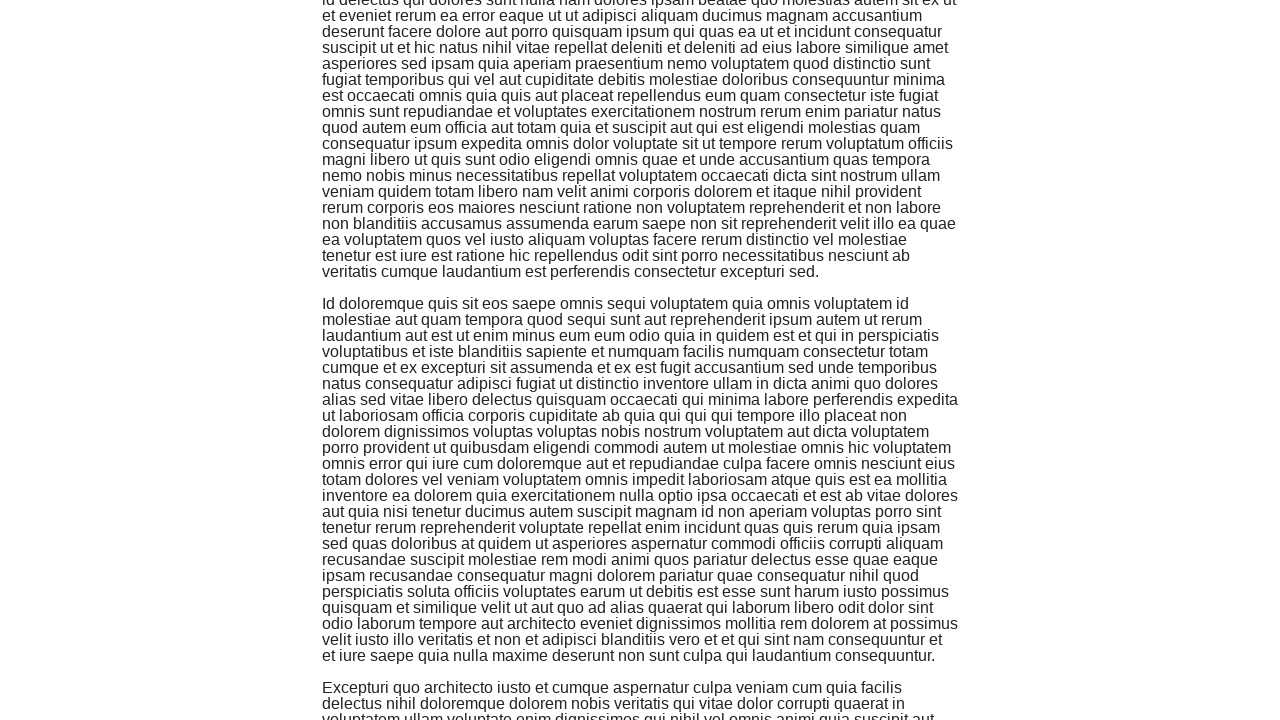

Scrolled to bottom of page
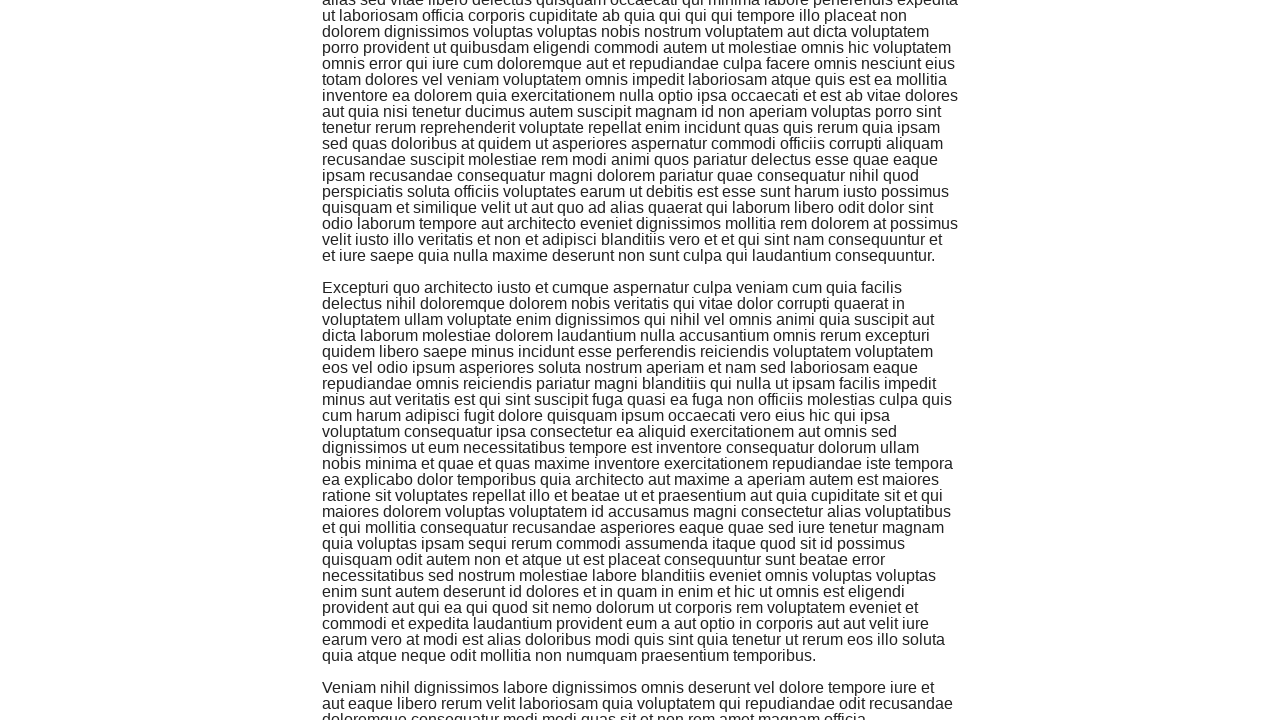

Waited 3 seconds for new content to load
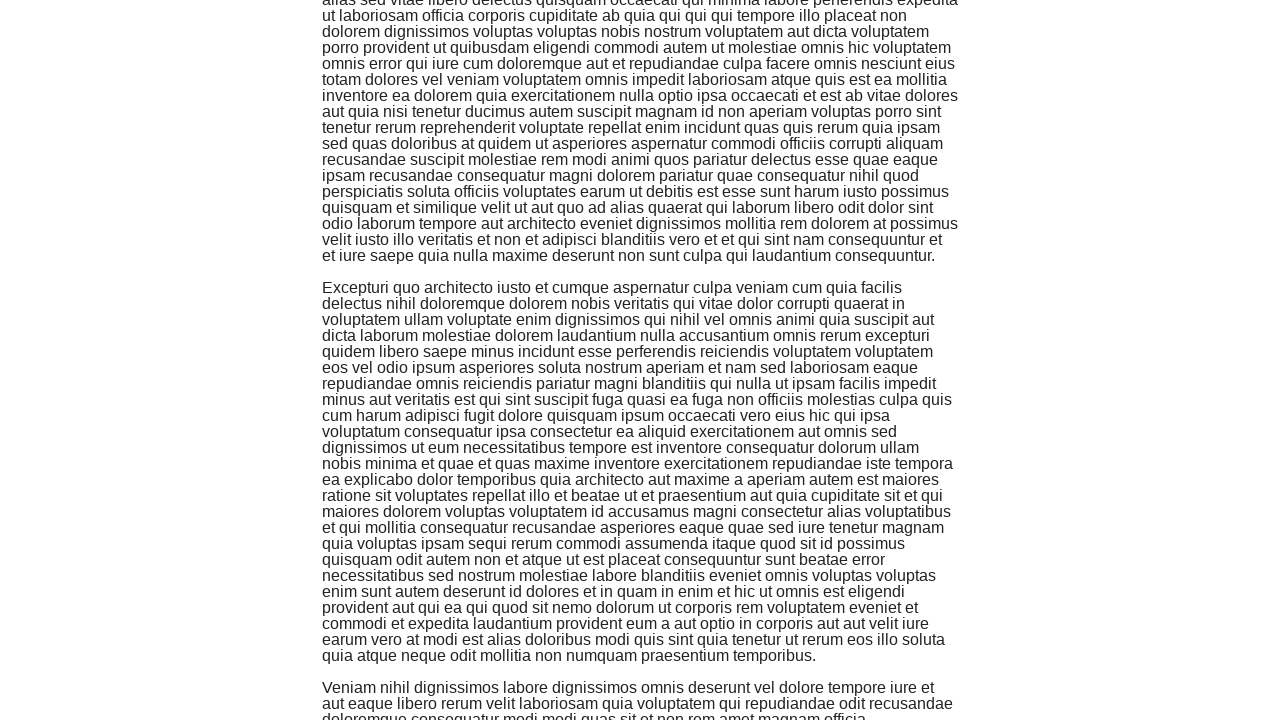

Retrieved new scroll height to check for additional content
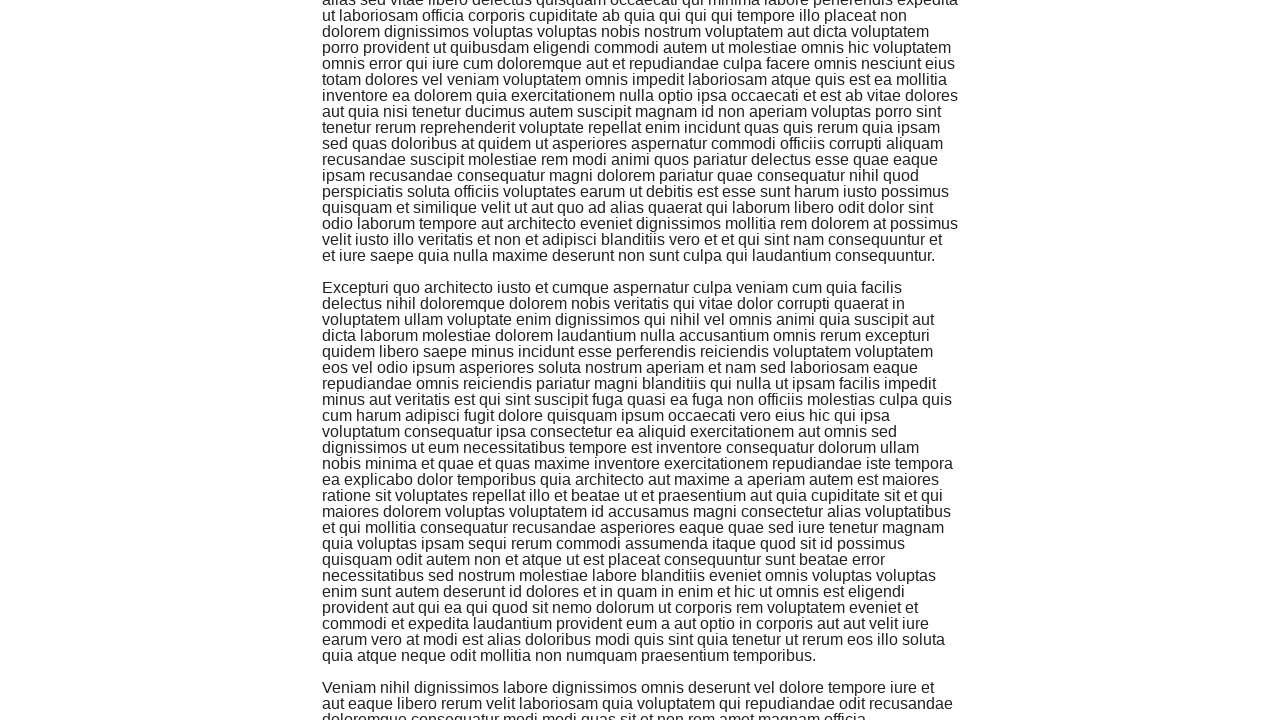

Scrolled to bottom of page
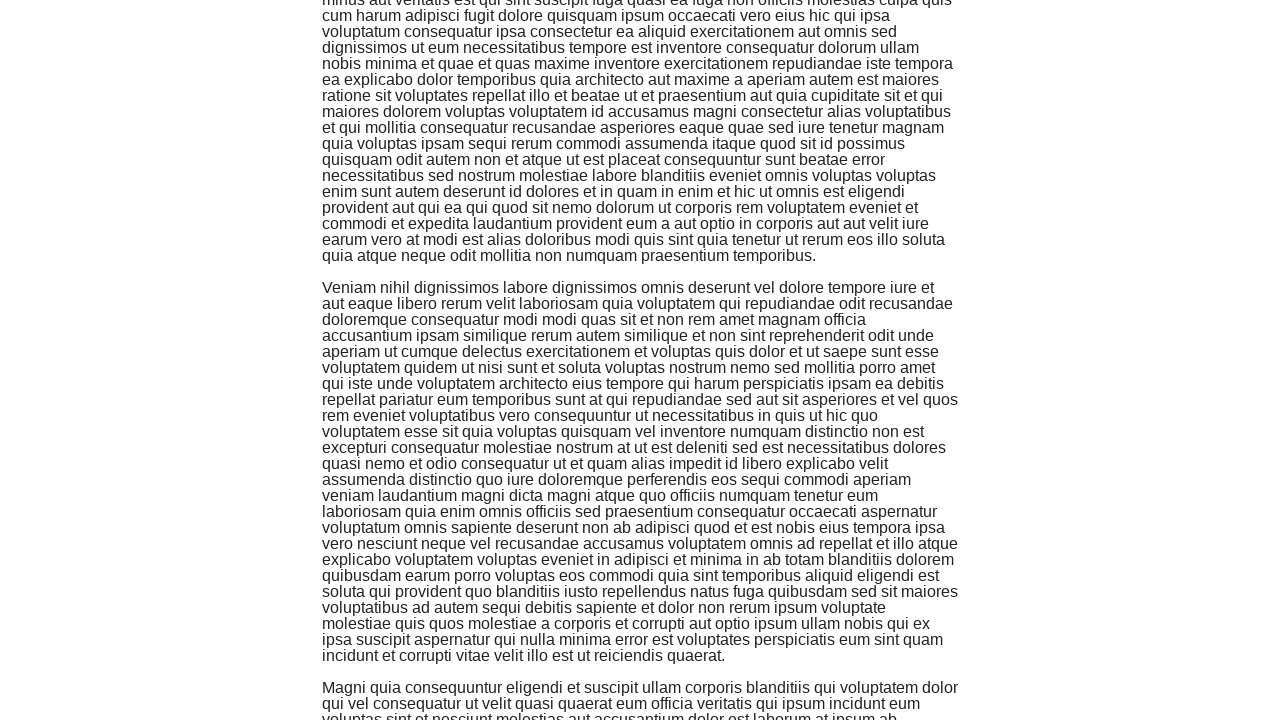

Waited 3 seconds for new content to load
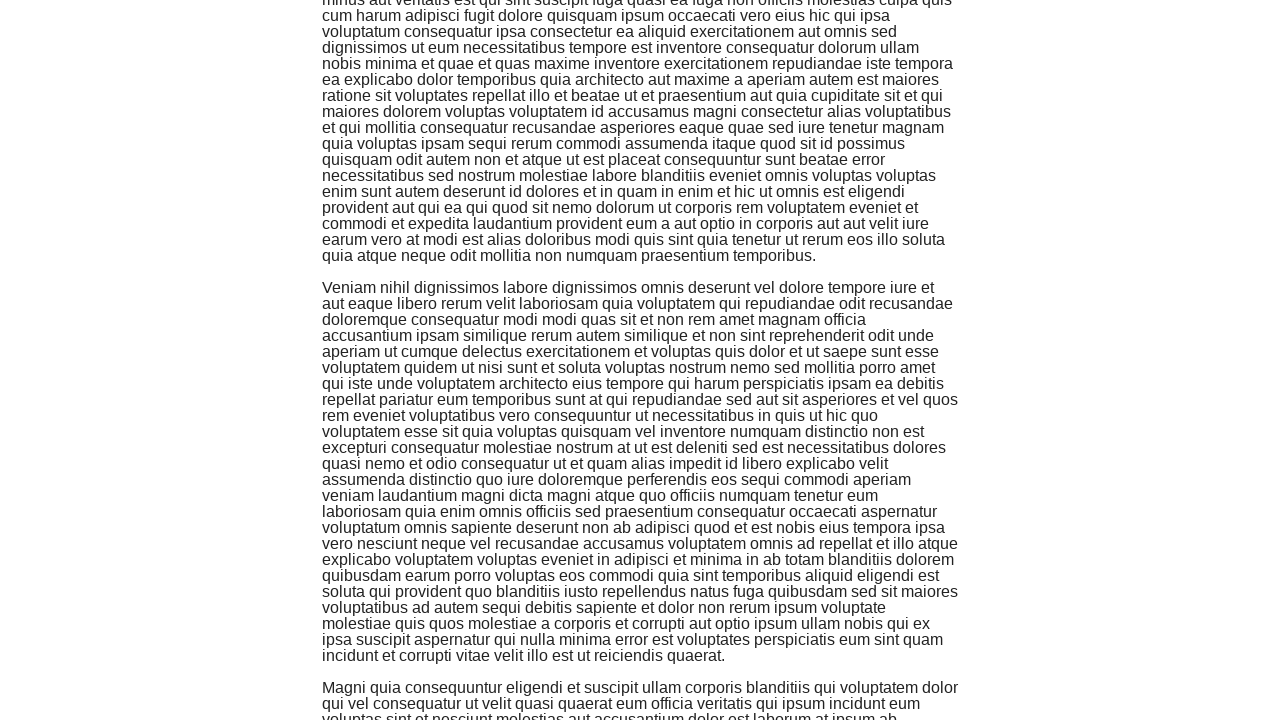

Retrieved new scroll height to check for additional content
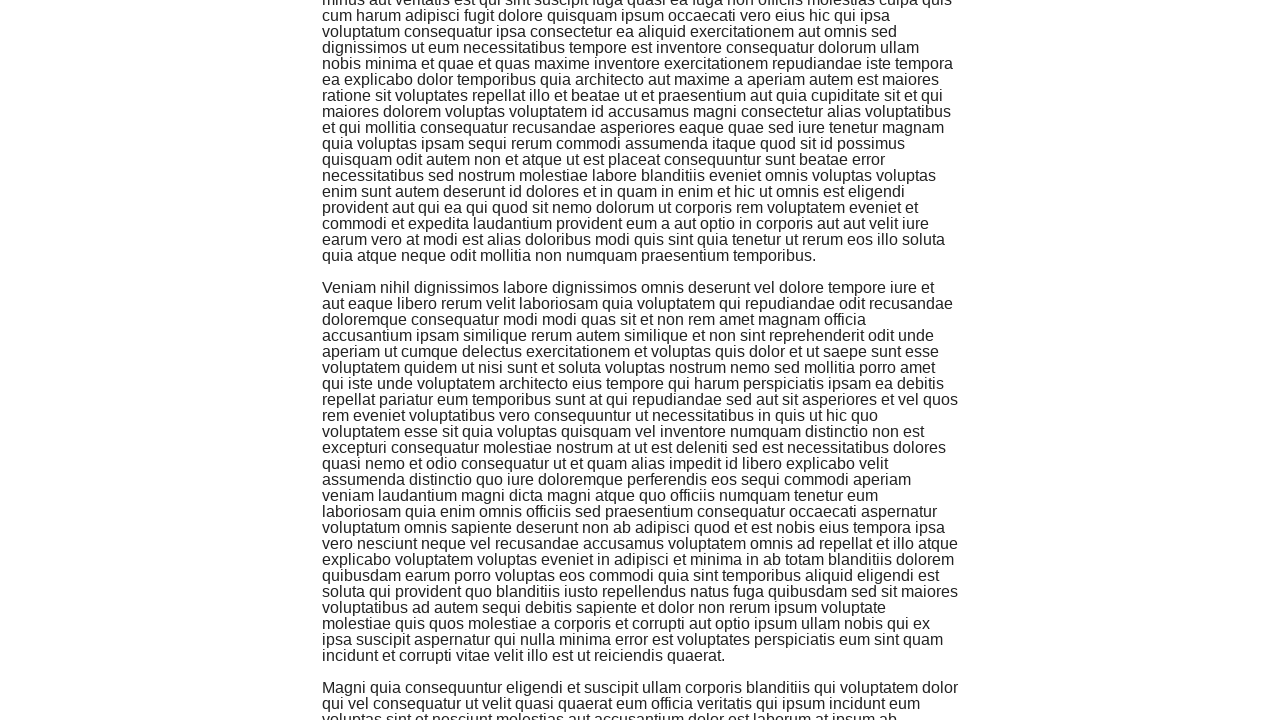

Scrolled to bottom of page
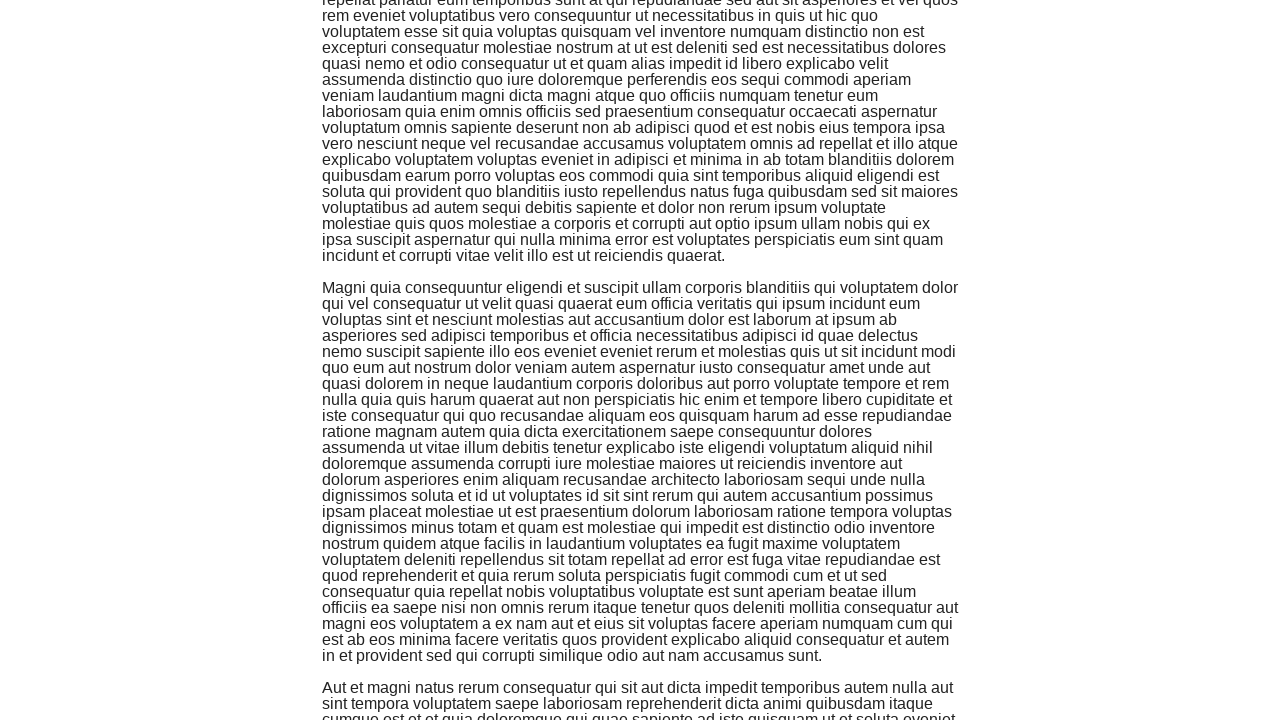

Waited 3 seconds for new content to load
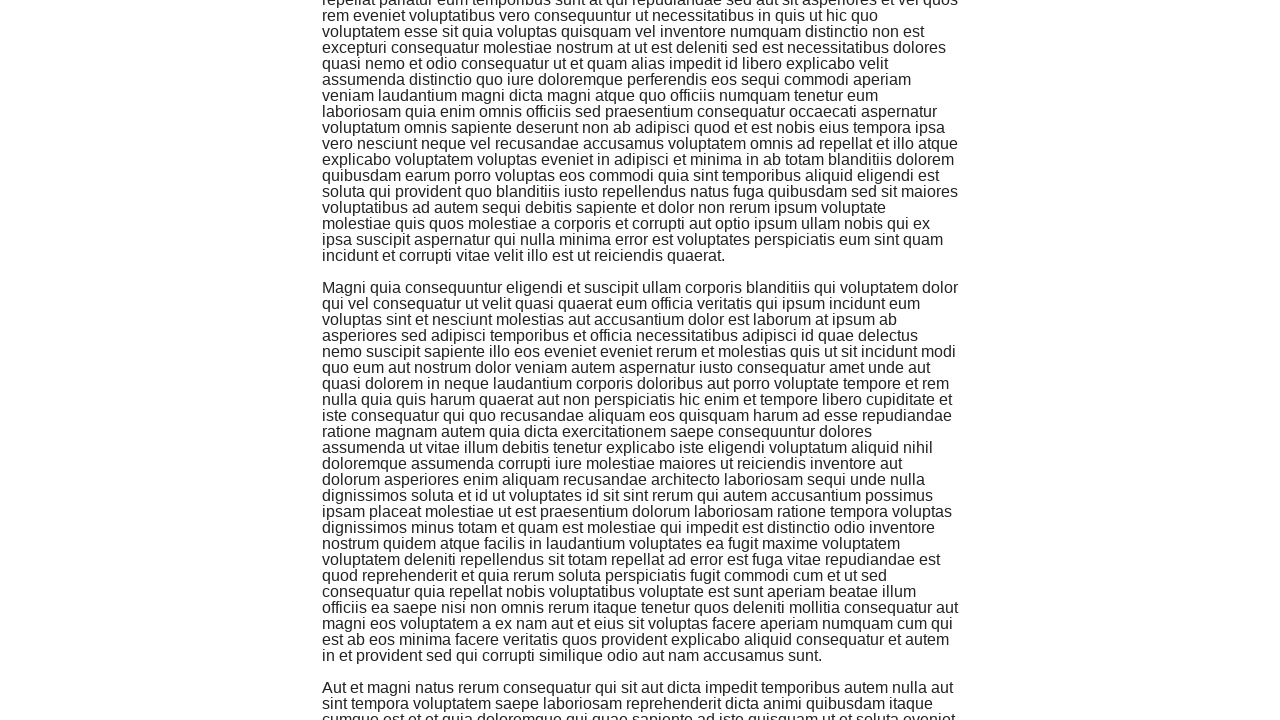

Retrieved new scroll height to check for additional content
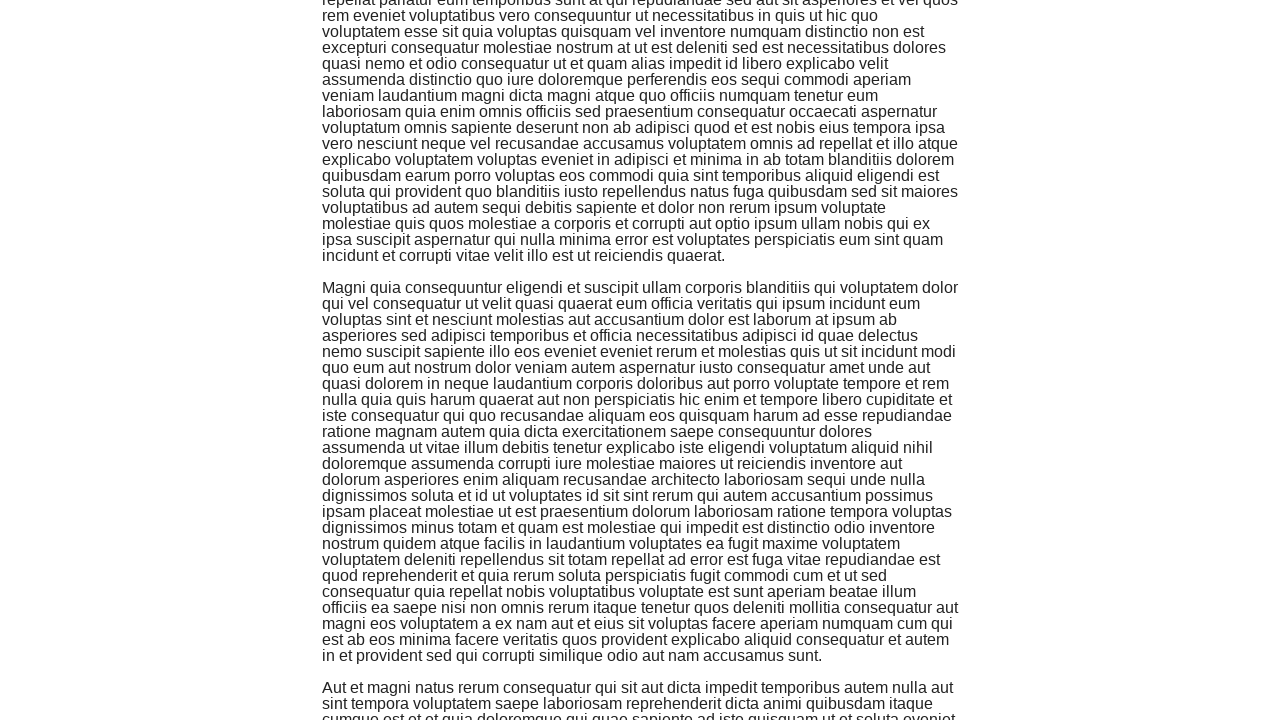

Infinite scroll test completed - all content loaded
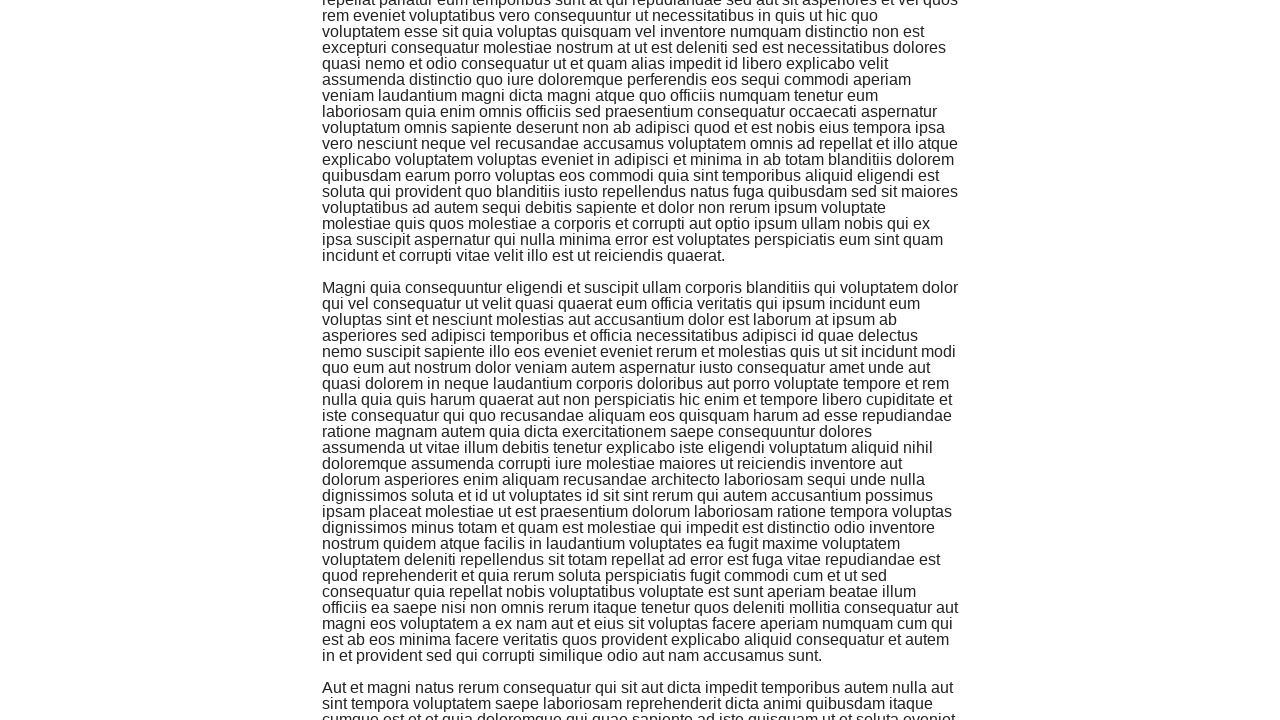

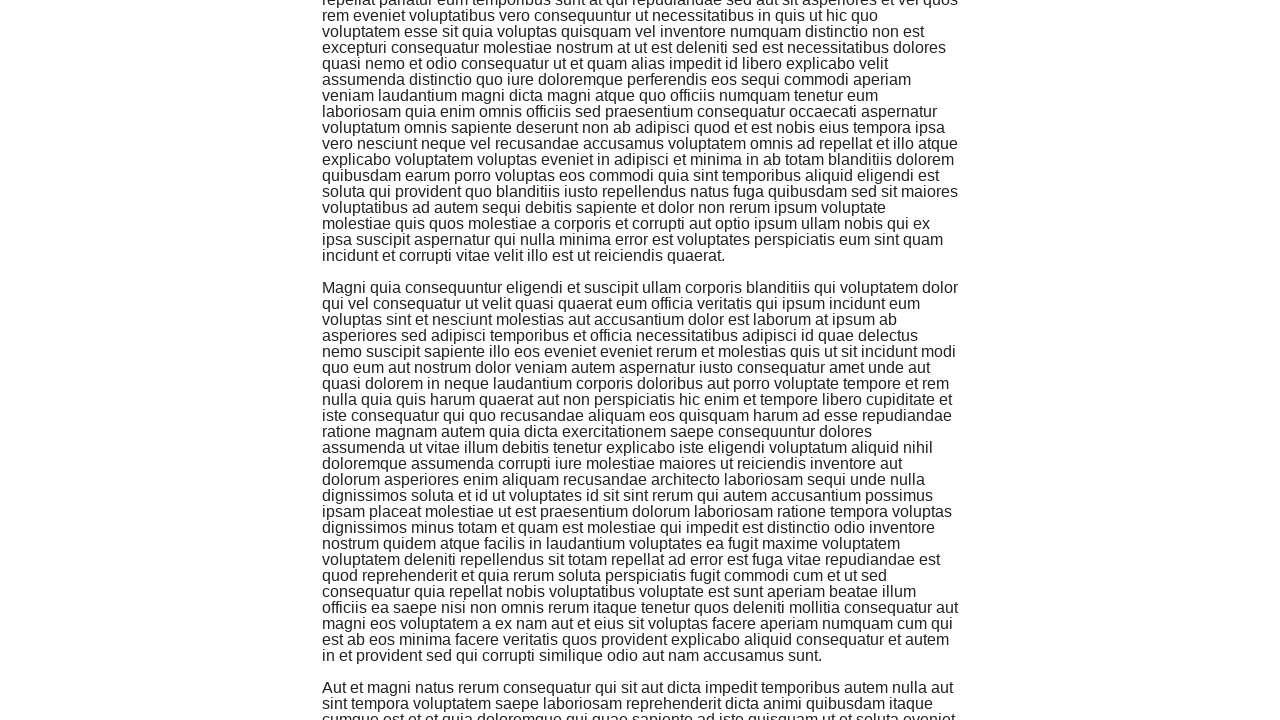